Tests date picker functionality by opening a calendar widget, navigating to a specific month/year using previous month buttons, and selecting a specific date.

Starting URL: https://testautomationpractice.blogspot.com/

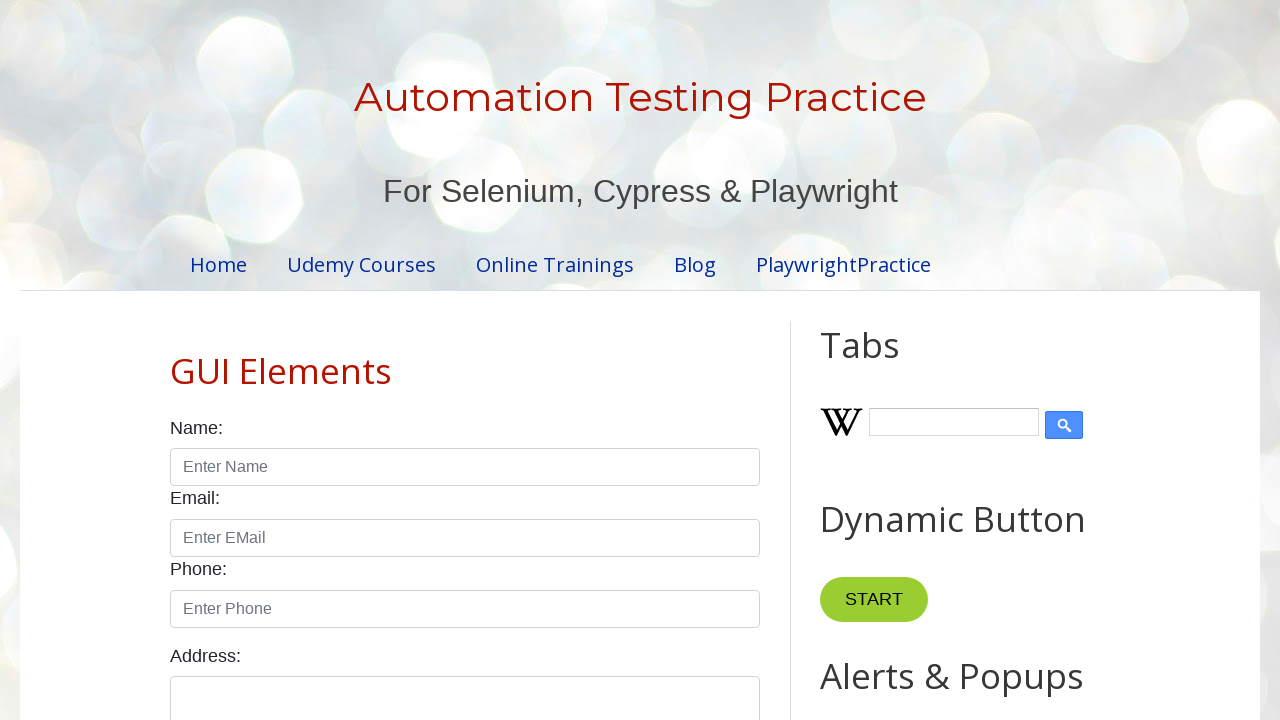

Clicked on datepicker to open the calendar widget at (515, 360) on #datepicker
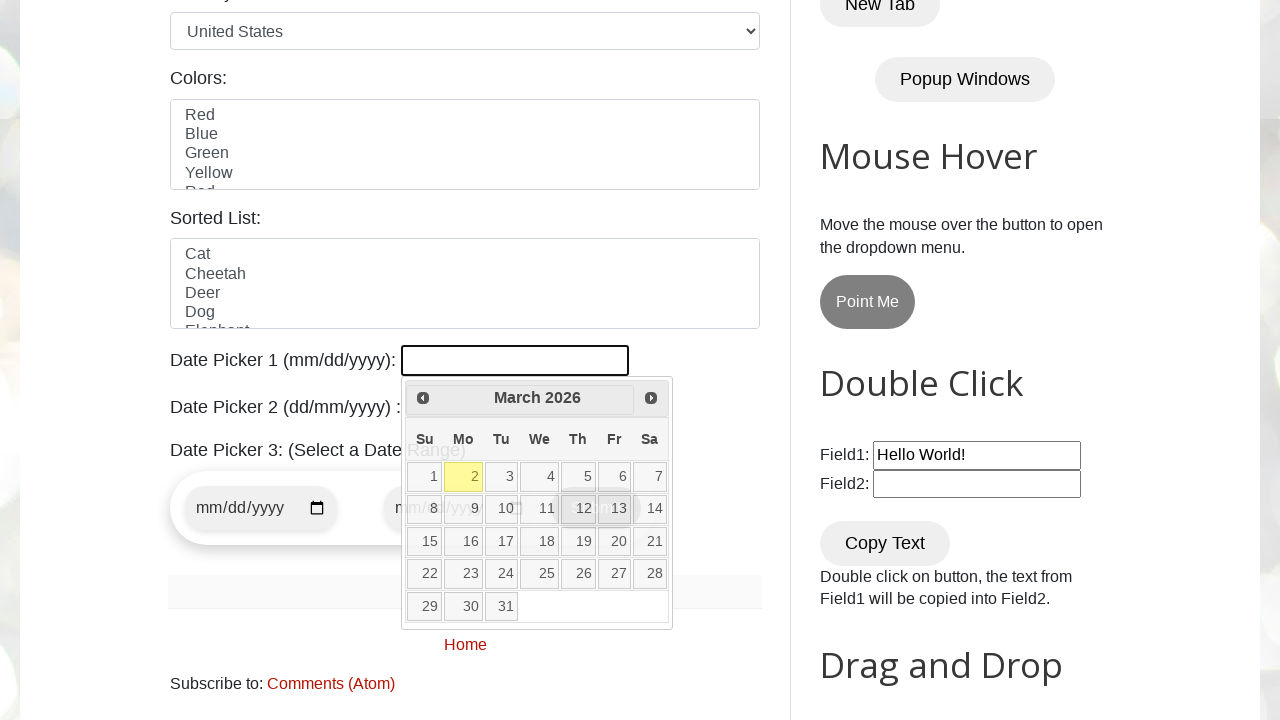

Retrieved current calendar month: March
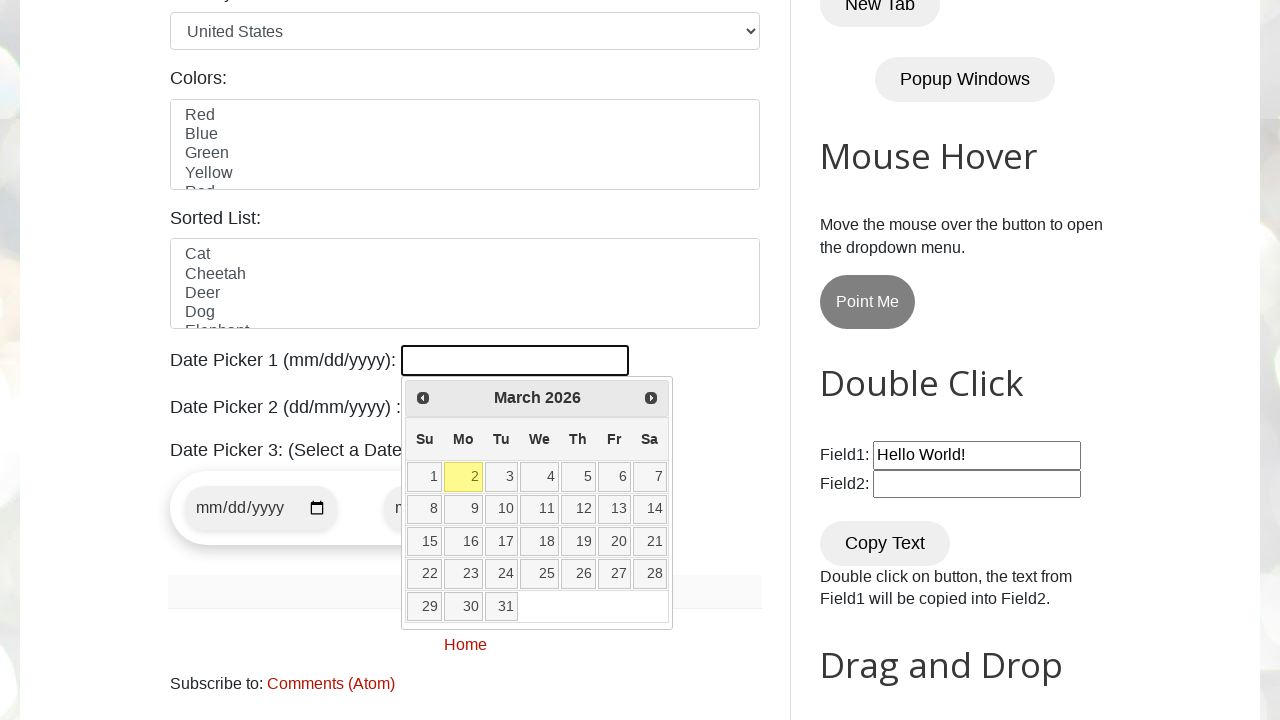

Retrieved current calendar year: 2026
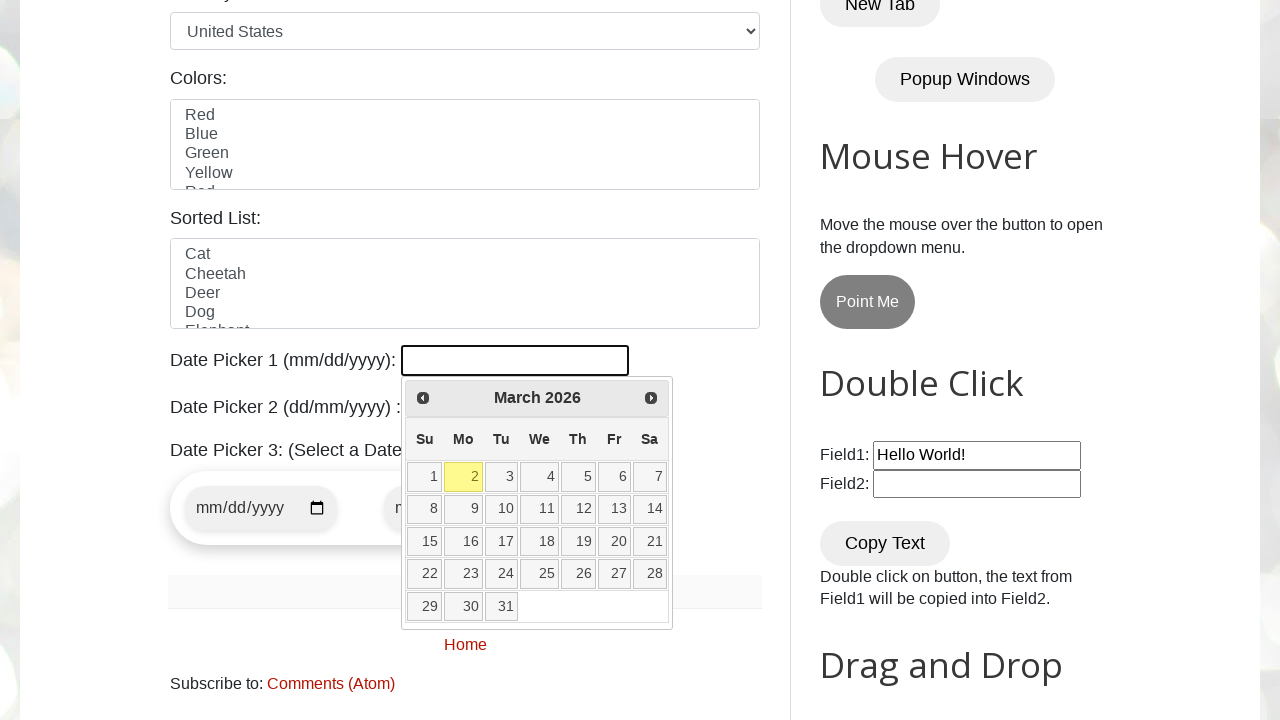

Clicked previous month button to navigate backwards at (423, 398) on .ui-datepicker-prev
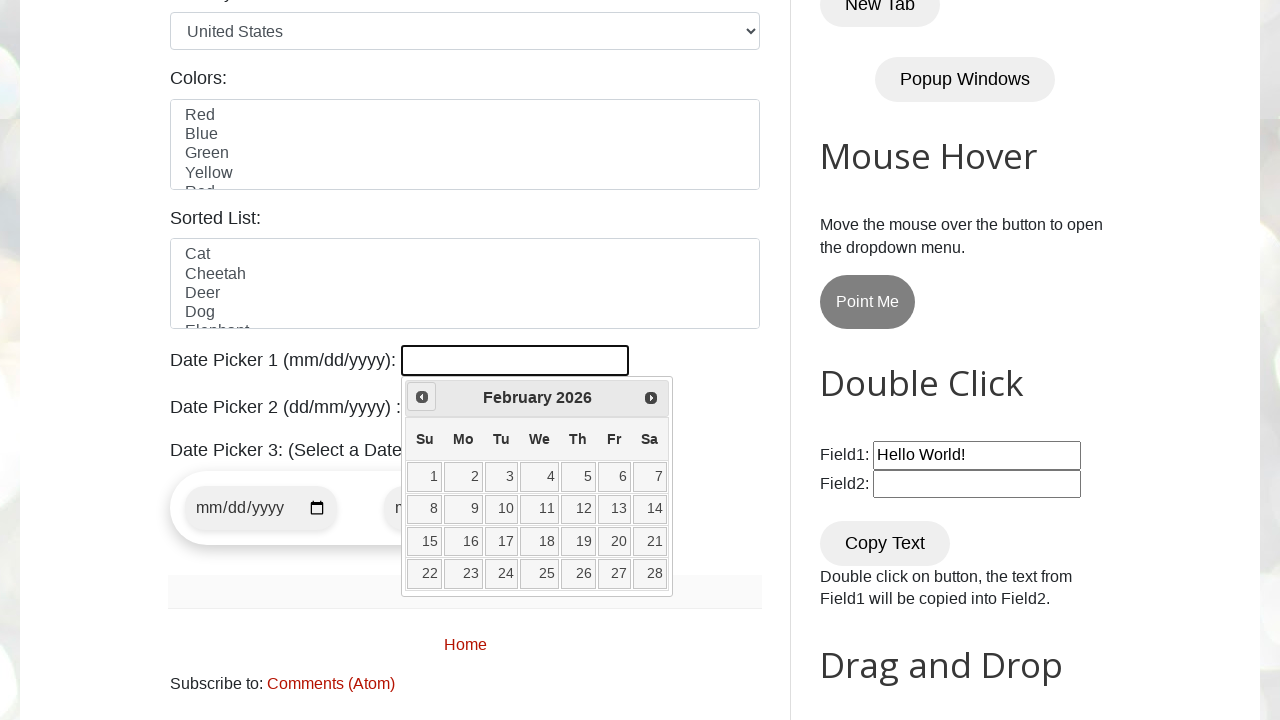

Retrieved current calendar month: February
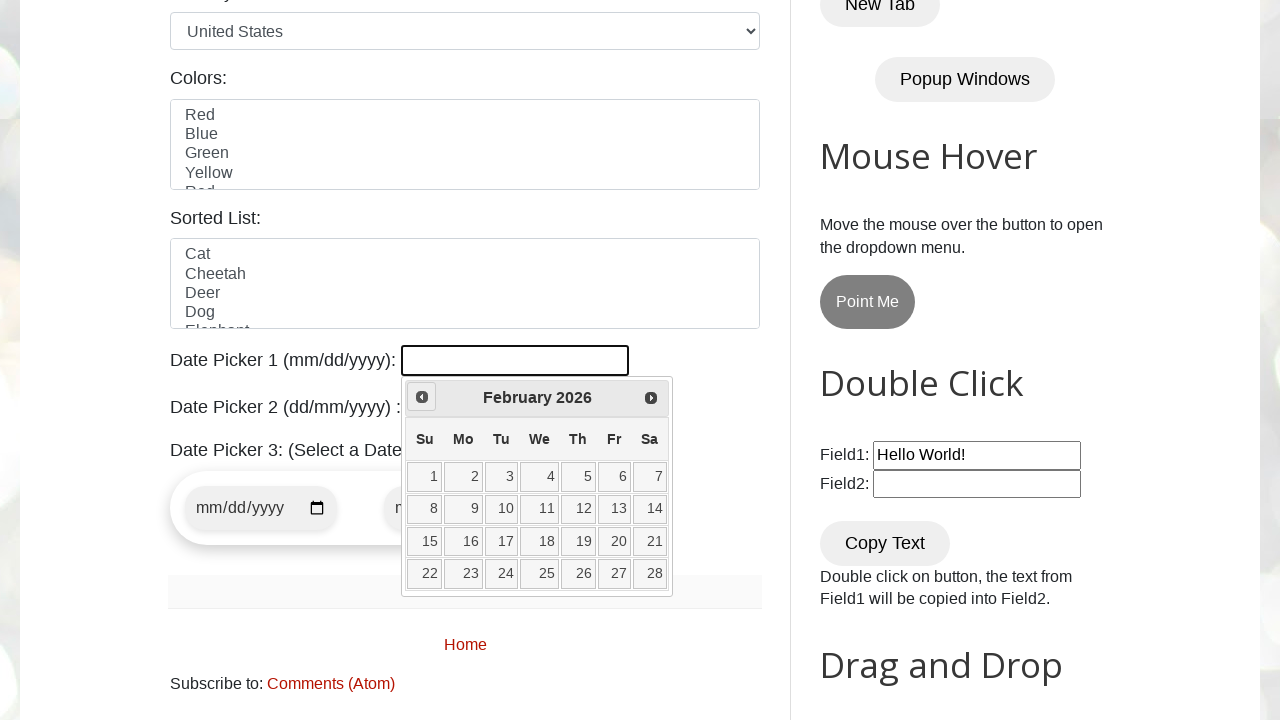

Retrieved current calendar year: 2026
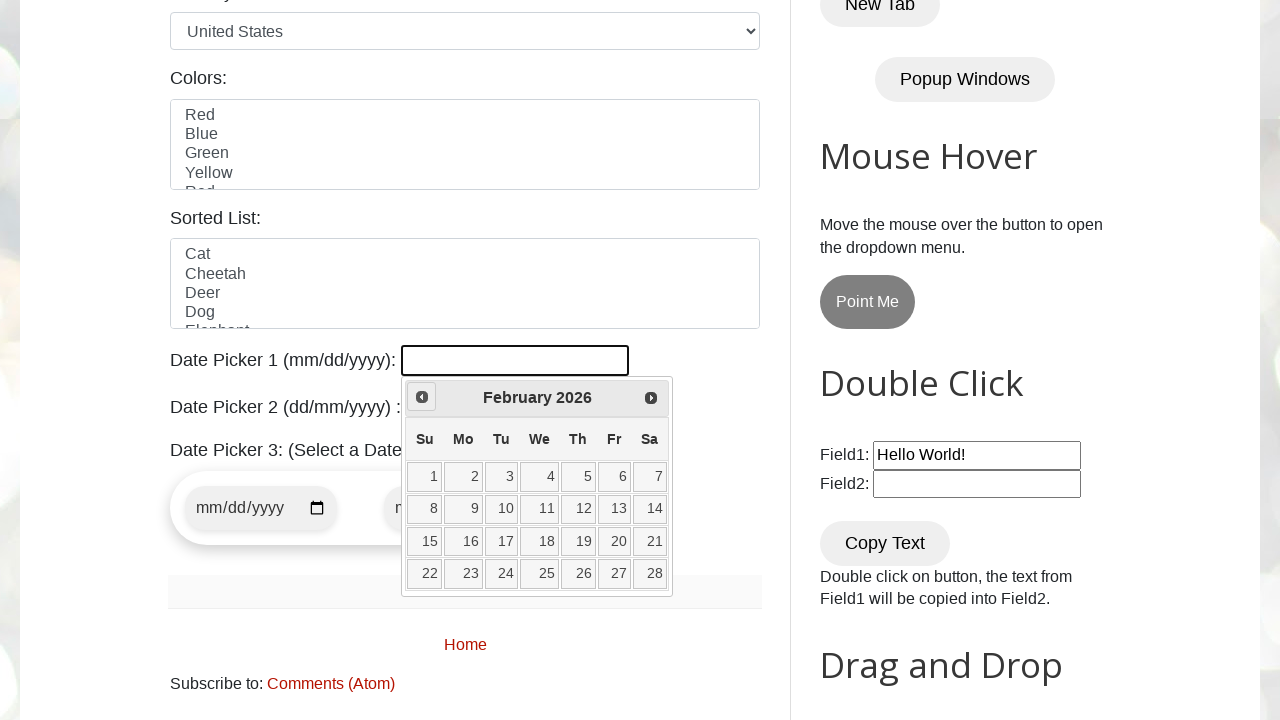

Clicked previous month button to navigate backwards at (422, 397) on .ui-datepicker-prev
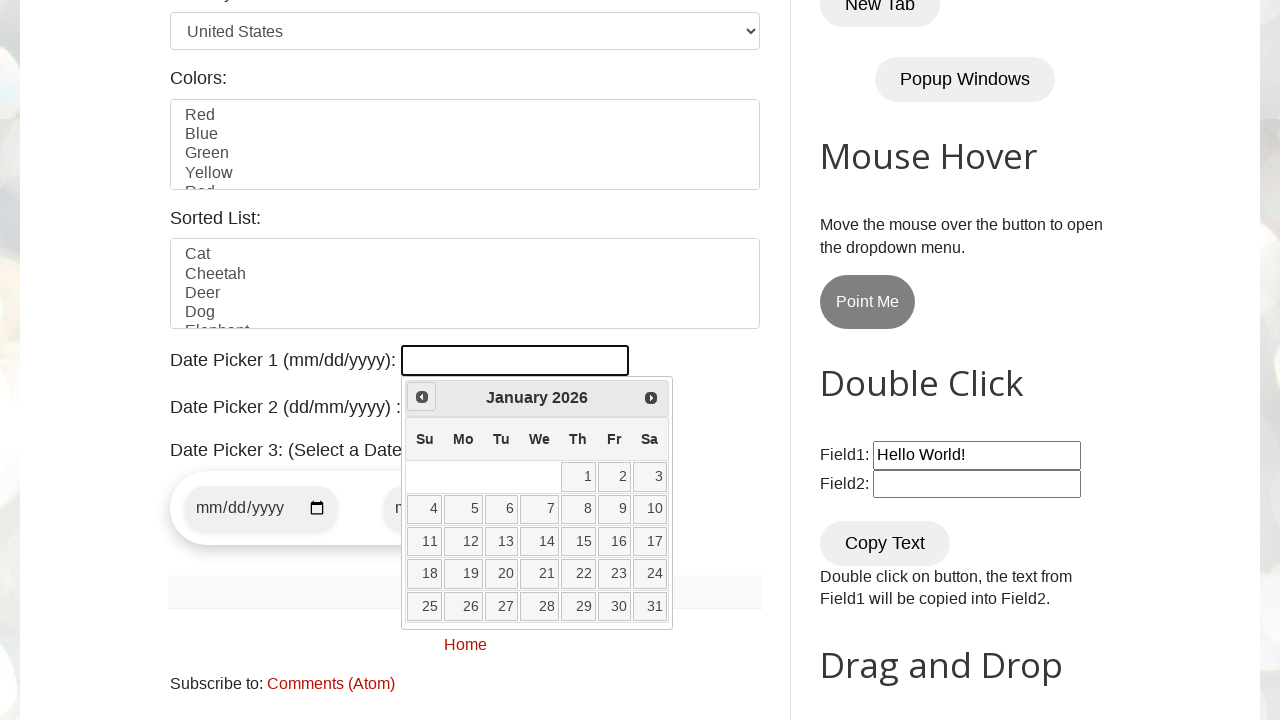

Retrieved current calendar month: January
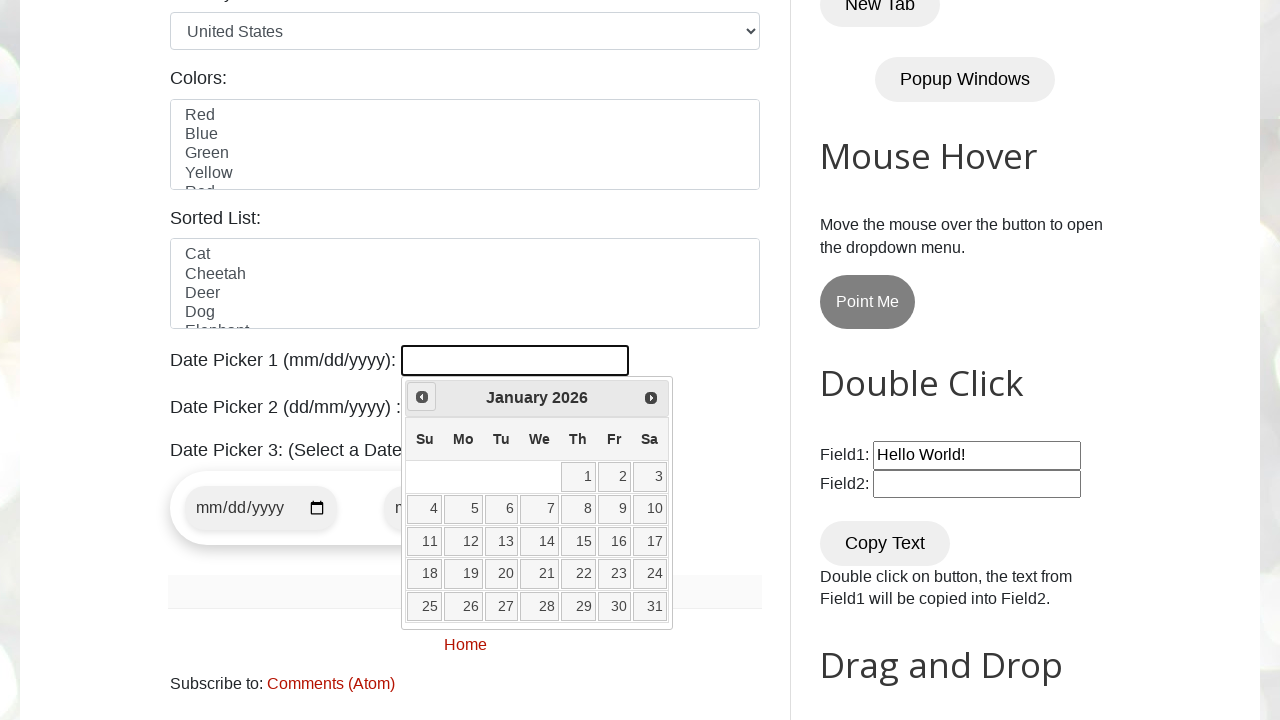

Retrieved current calendar year: 2026
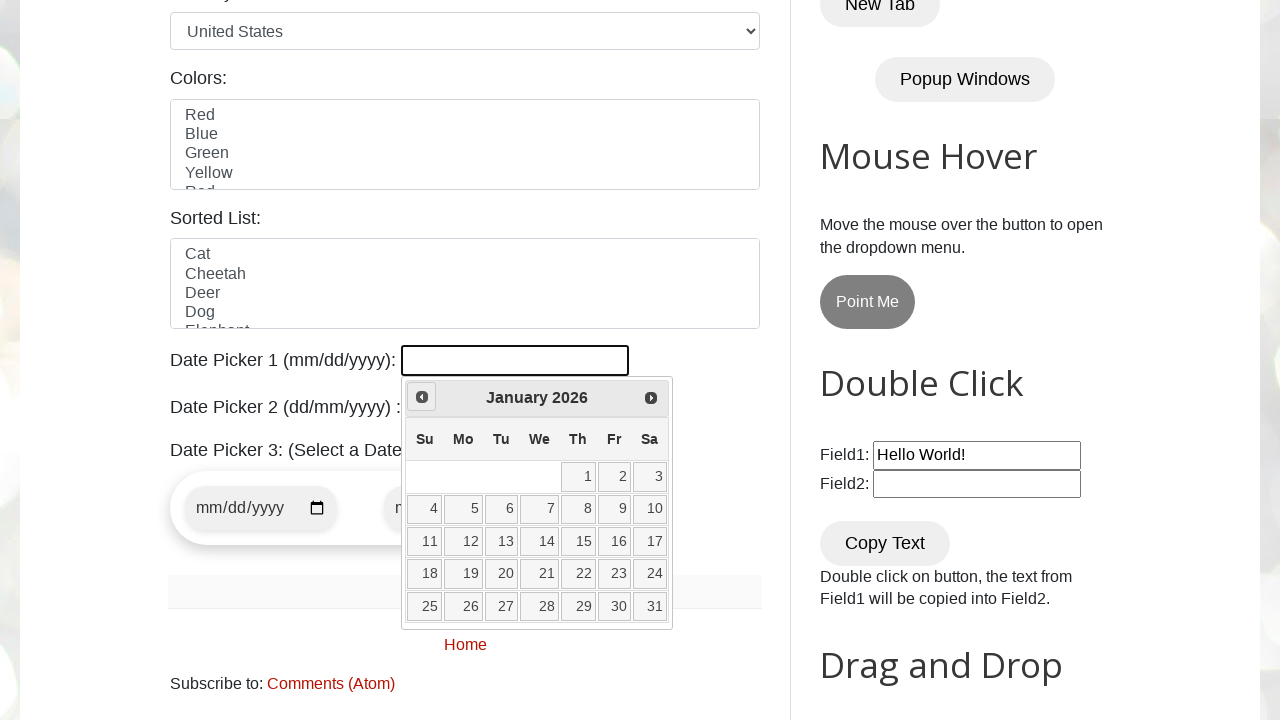

Clicked previous month button to navigate backwards at (422, 397) on .ui-datepicker-prev
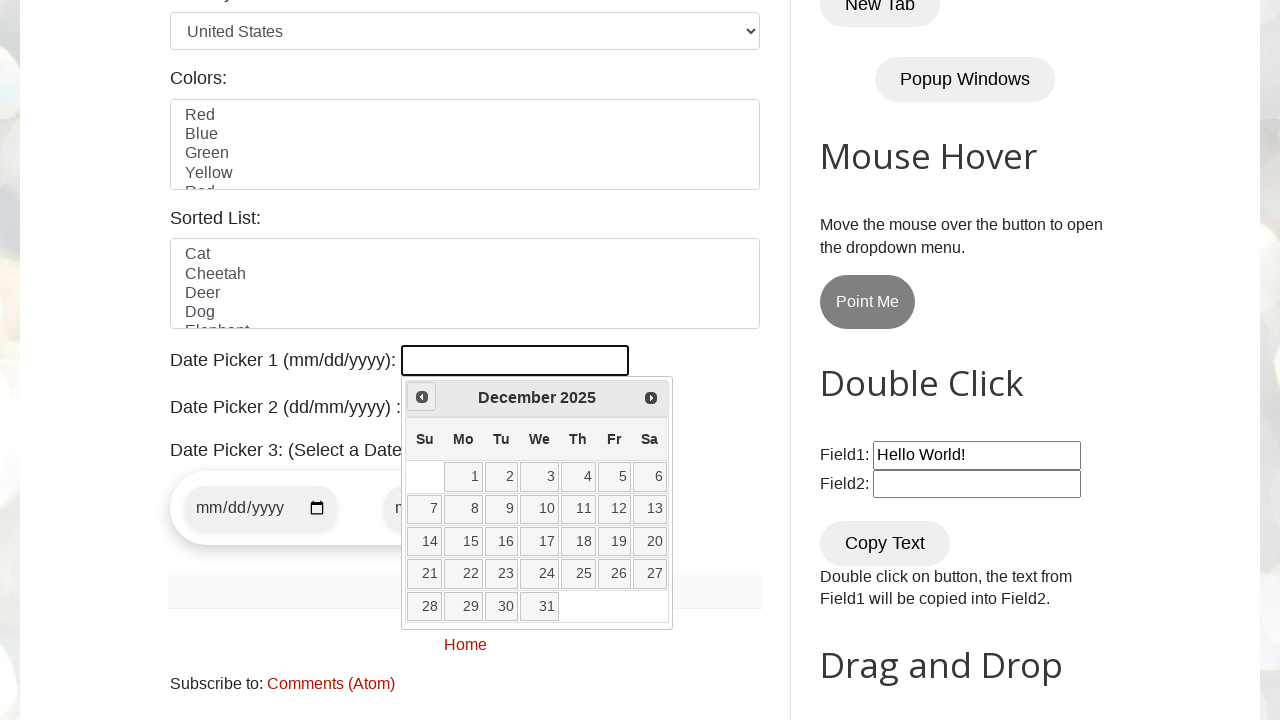

Retrieved current calendar month: December
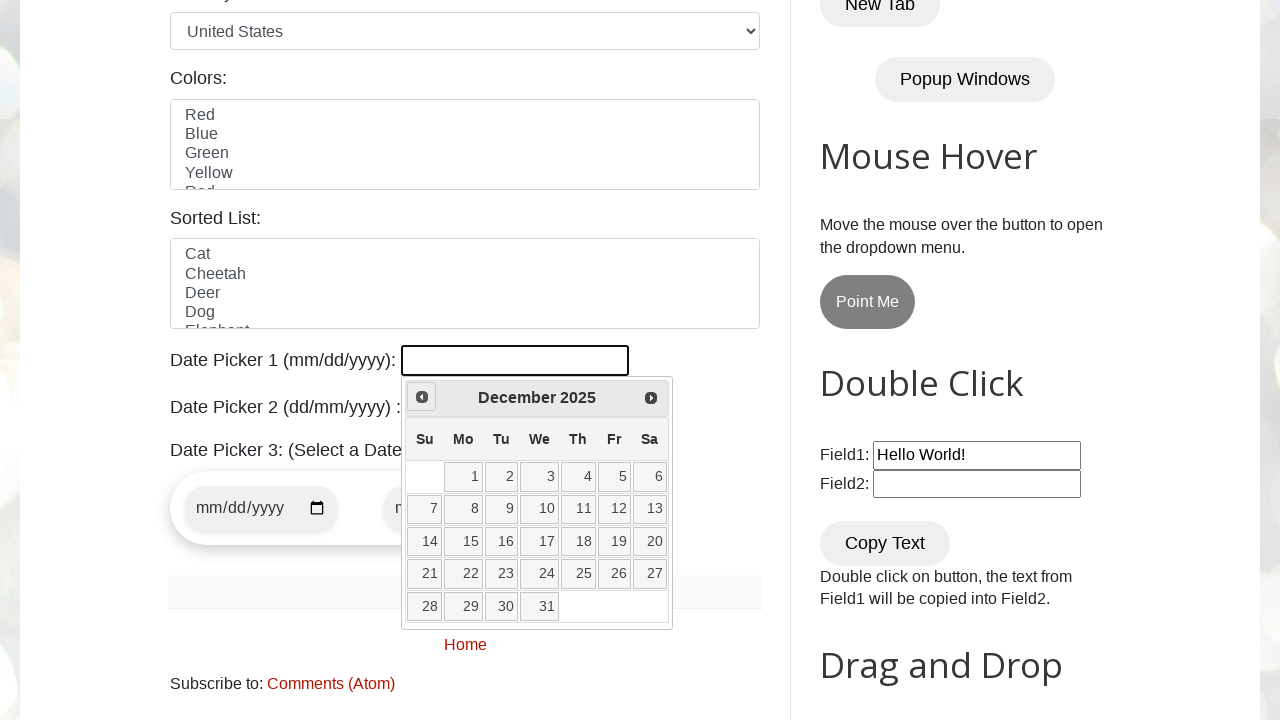

Retrieved current calendar year: 2025
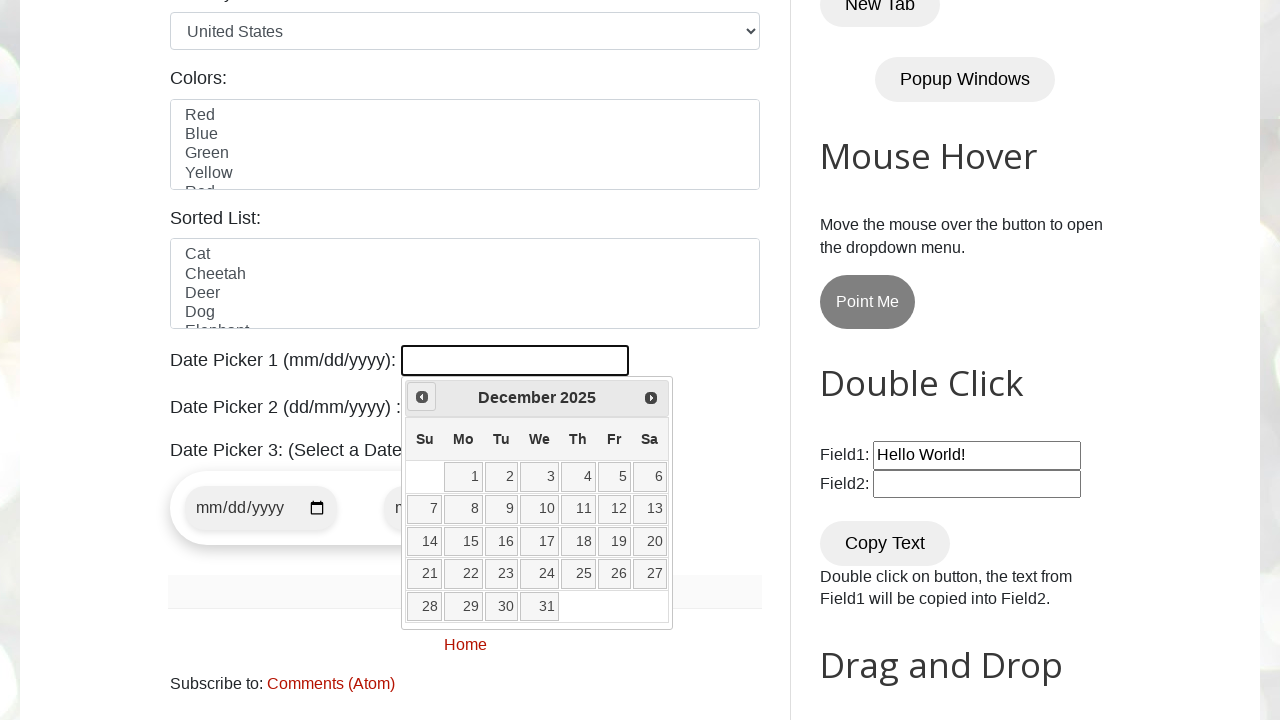

Clicked previous month button to navigate backwards at (422, 397) on .ui-datepicker-prev
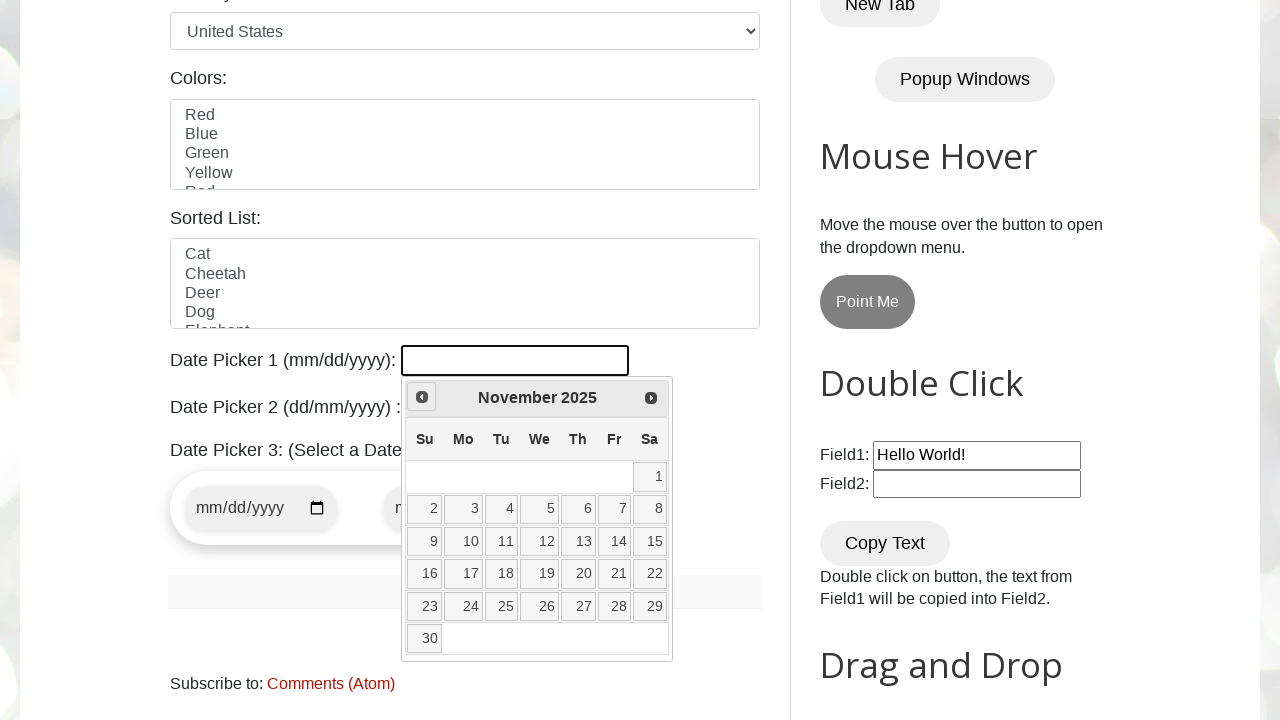

Retrieved current calendar month: November
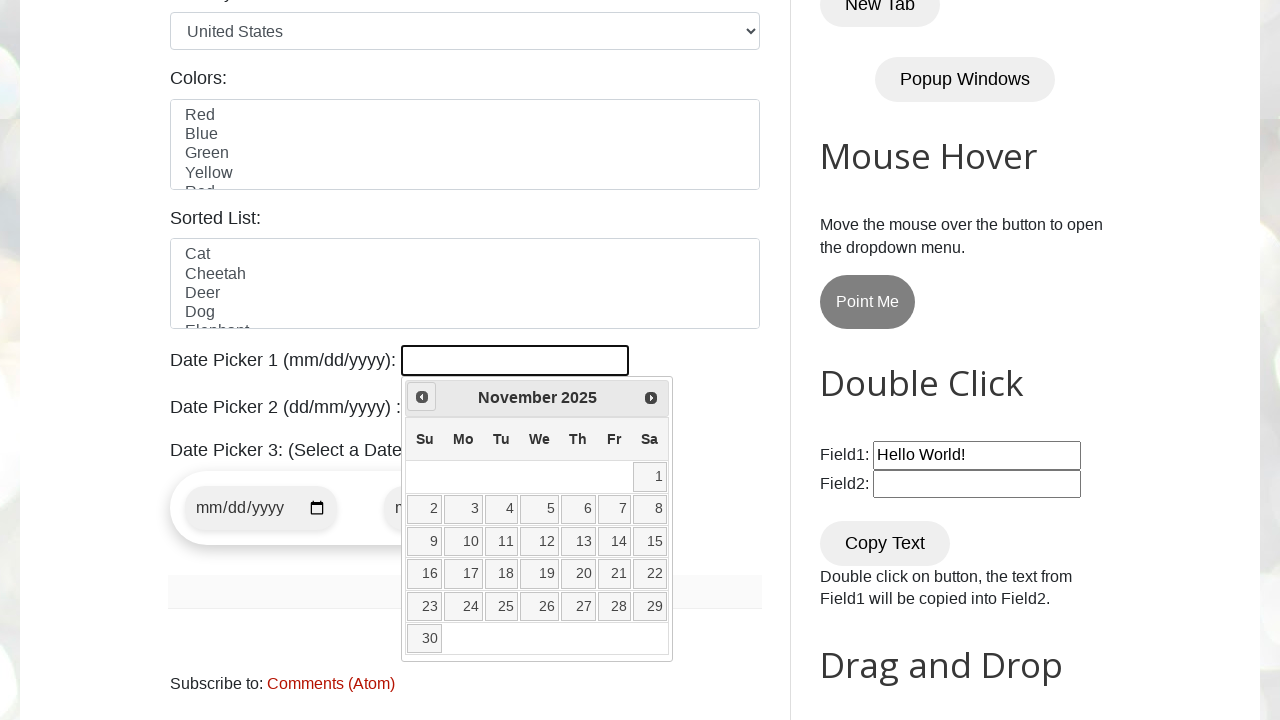

Retrieved current calendar year: 2025
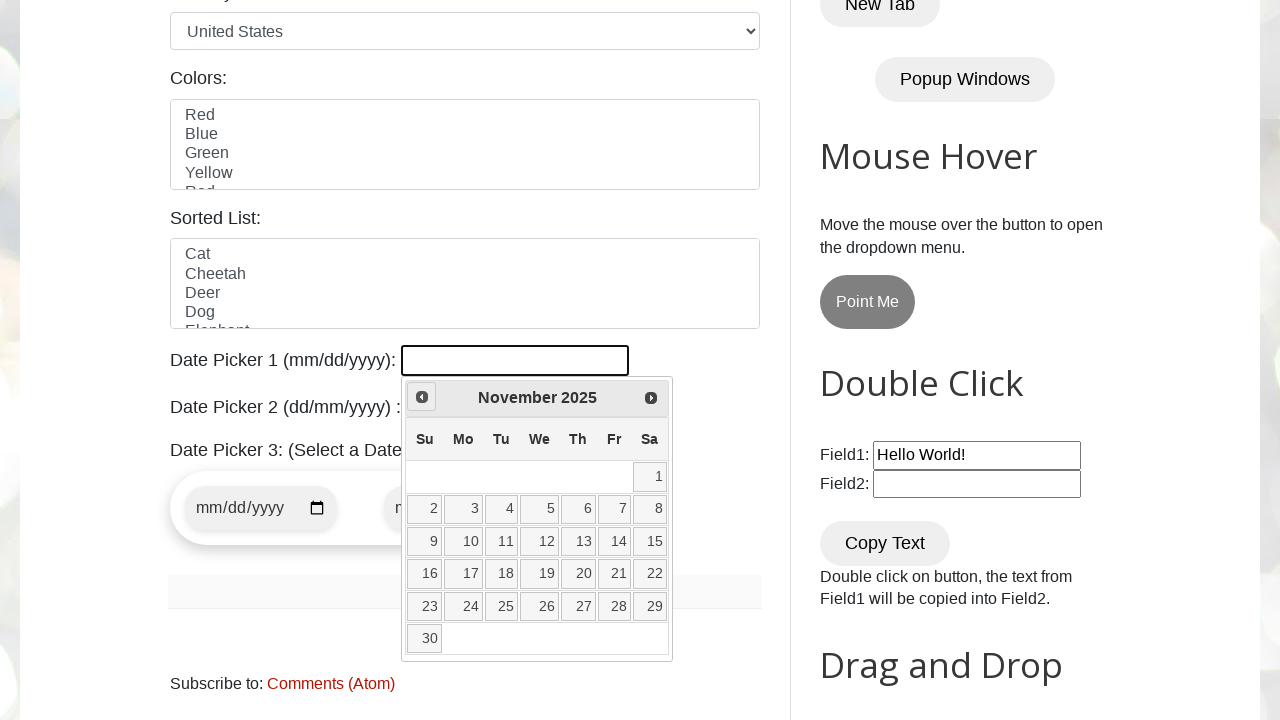

Clicked previous month button to navigate backwards at (422, 397) on .ui-datepicker-prev
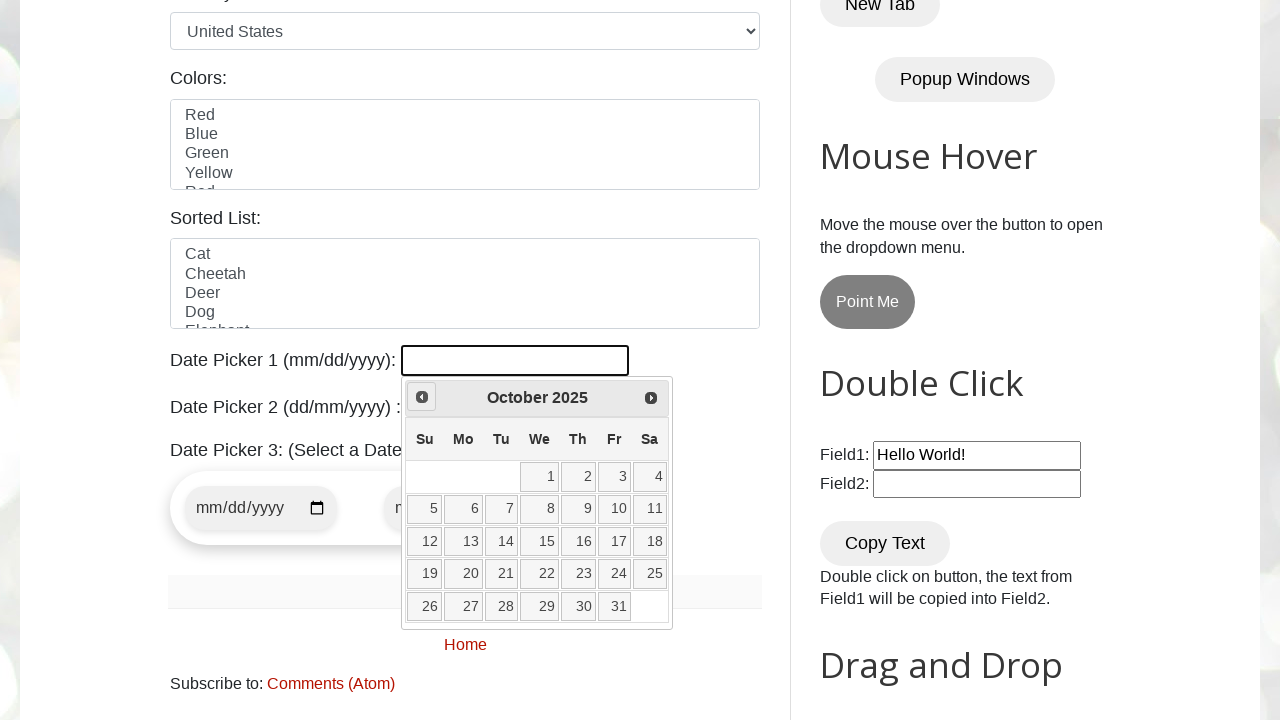

Retrieved current calendar month: October
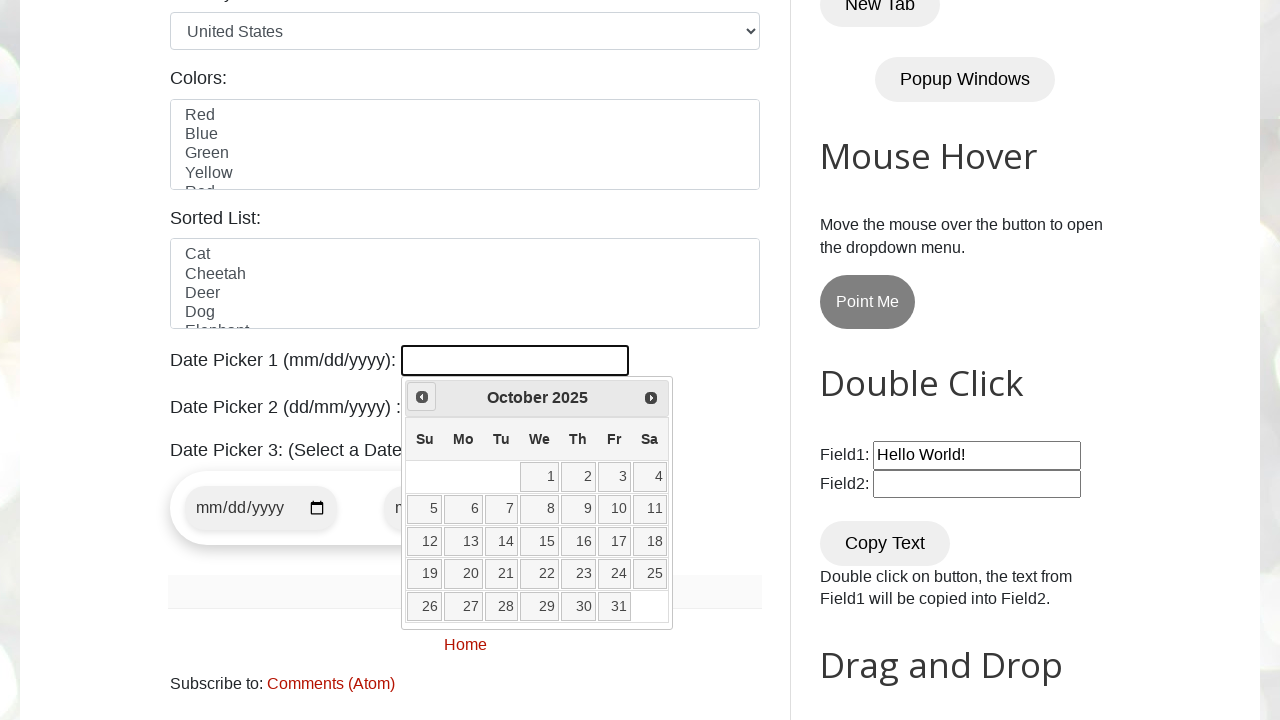

Retrieved current calendar year: 2025
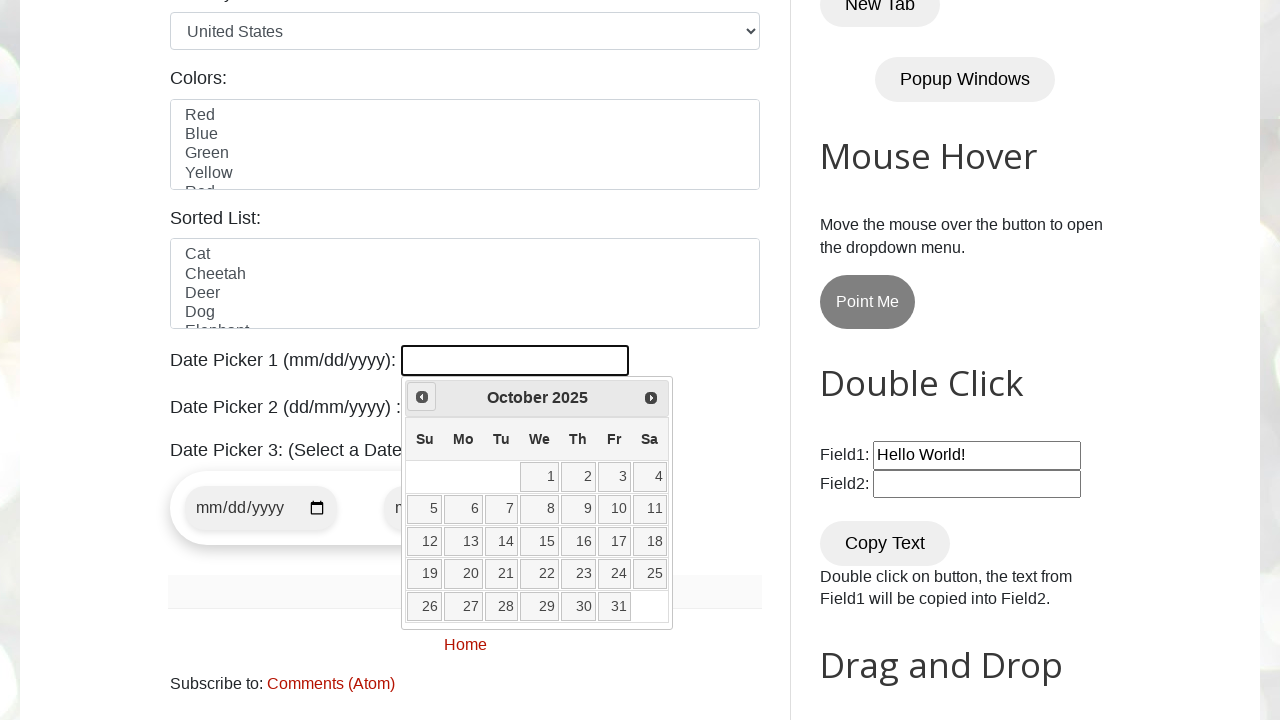

Clicked previous month button to navigate backwards at (422, 397) on .ui-datepicker-prev
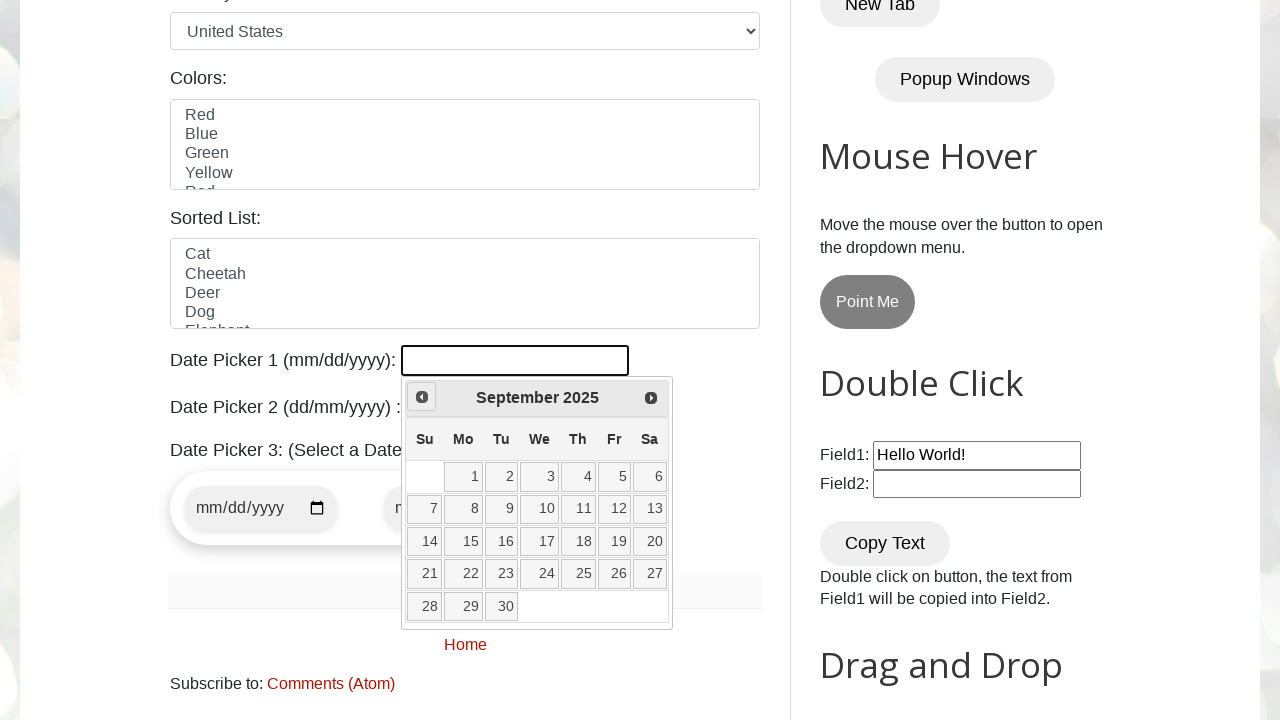

Retrieved current calendar month: September
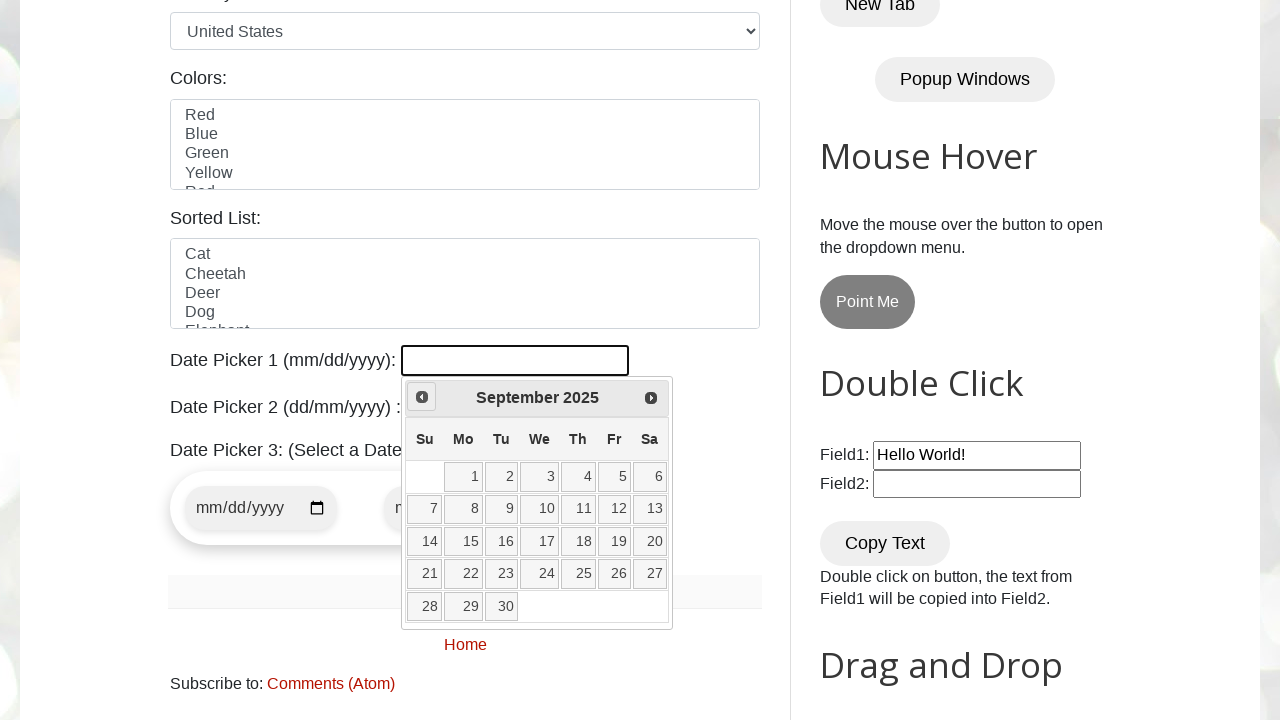

Retrieved current calendar year: 2025
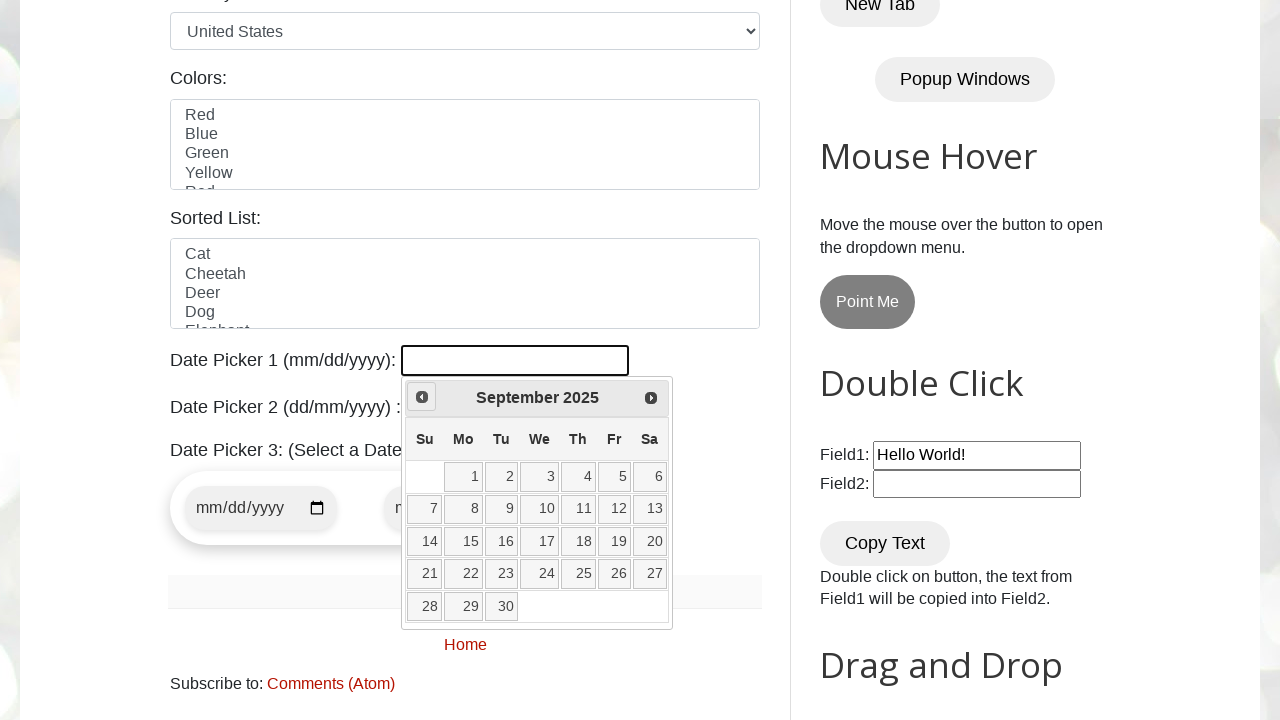

Clicked previous month button to navigate backwards at (422, 397) on .ui-datepicker-prev
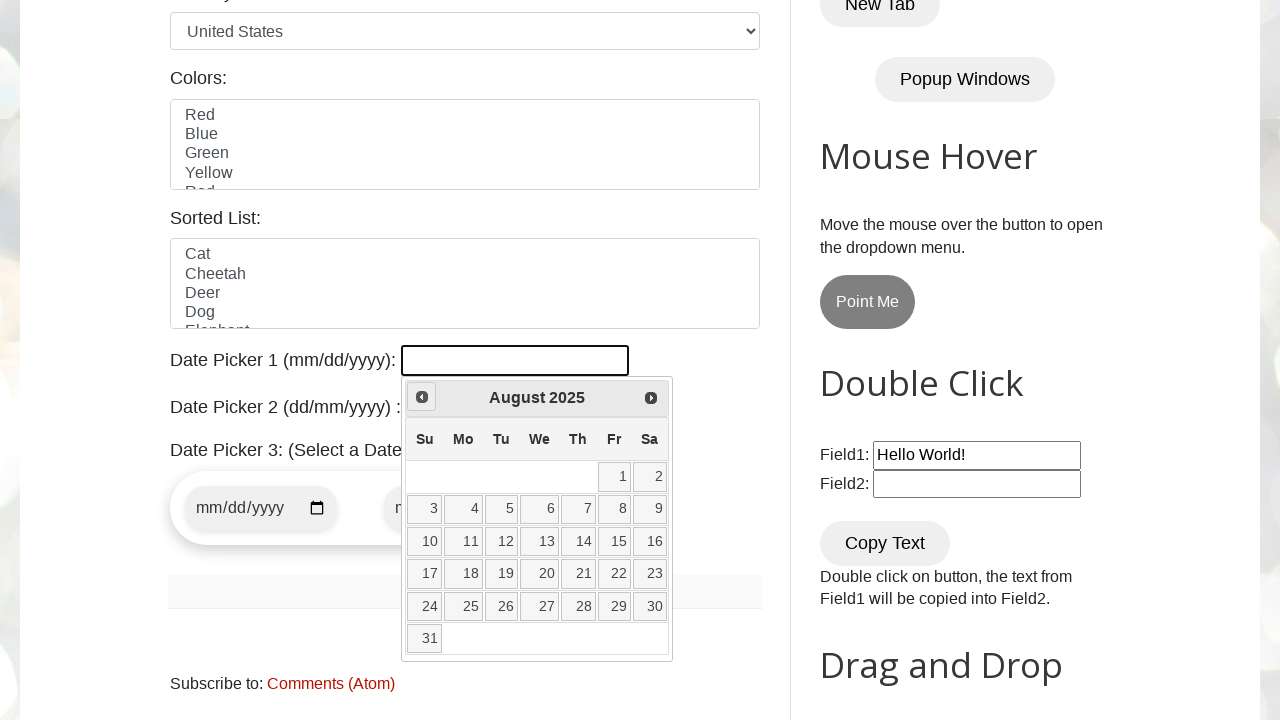

Retrieved current calendar month: August
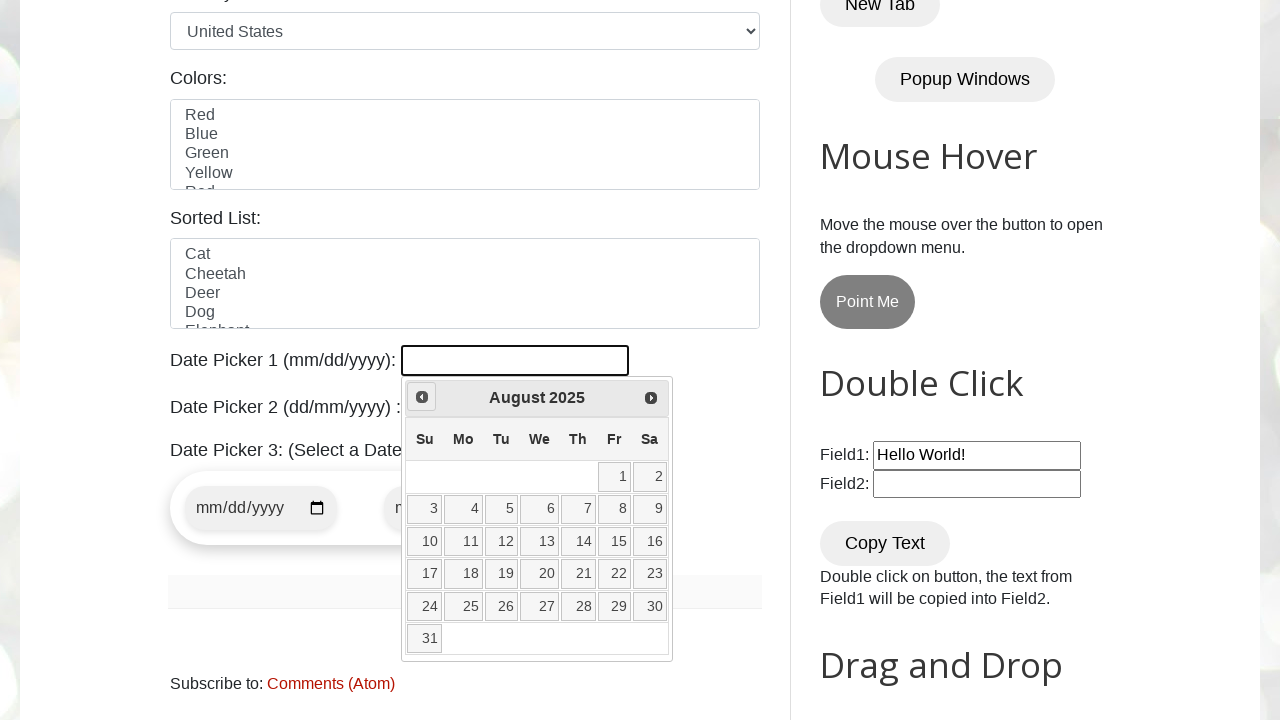

Retrieved current calendar year: 2025
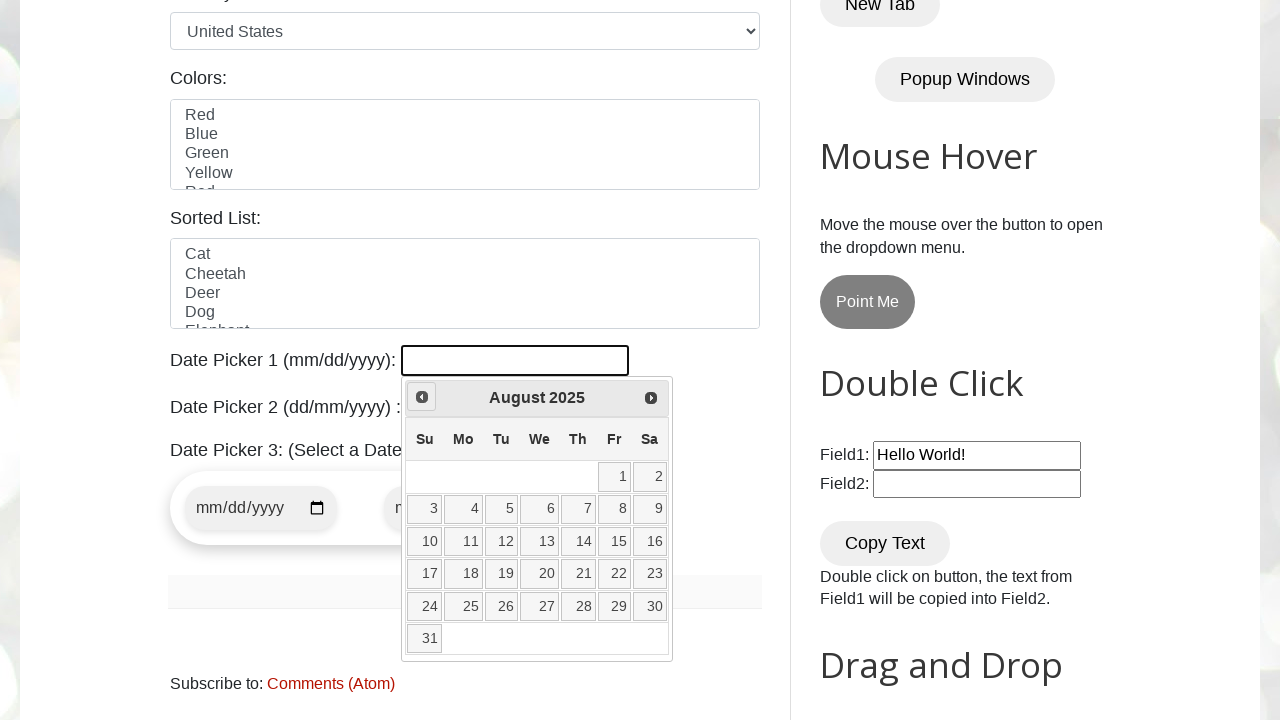

Clicked previous month button to navigate backwards at (422, 397) on .ui-datepicker-prev
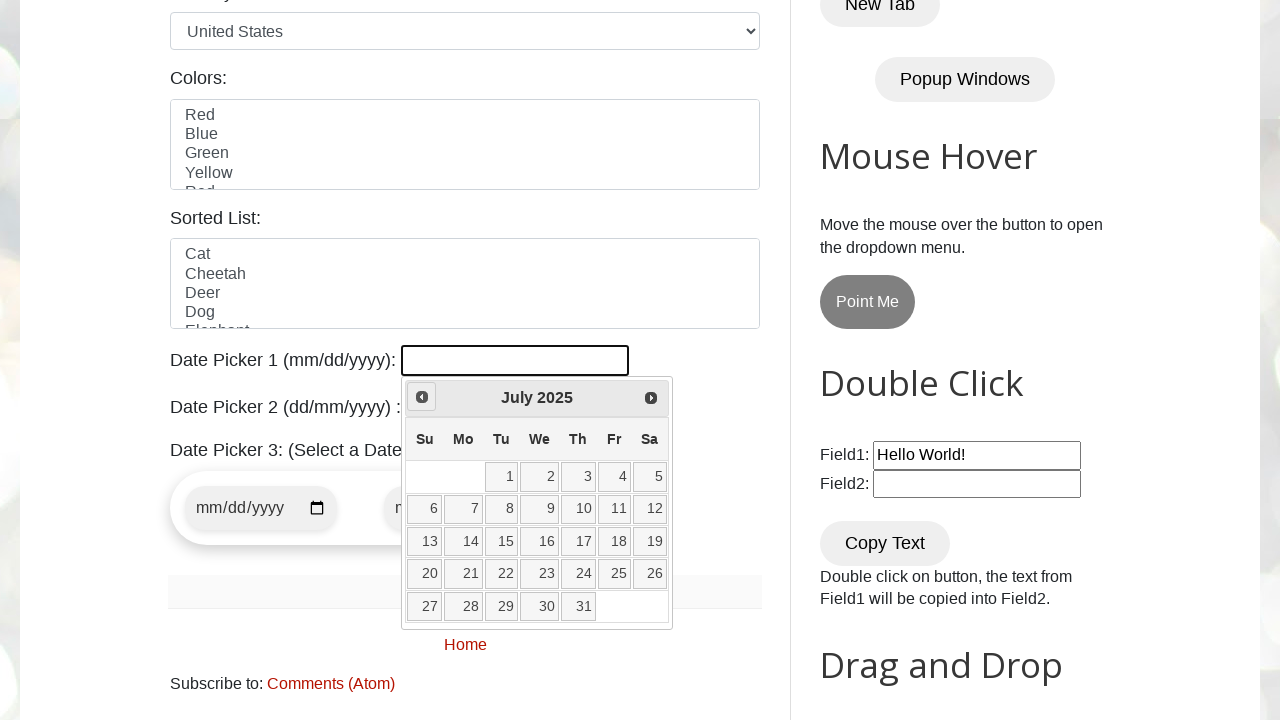

Retrieved current calendar month: July
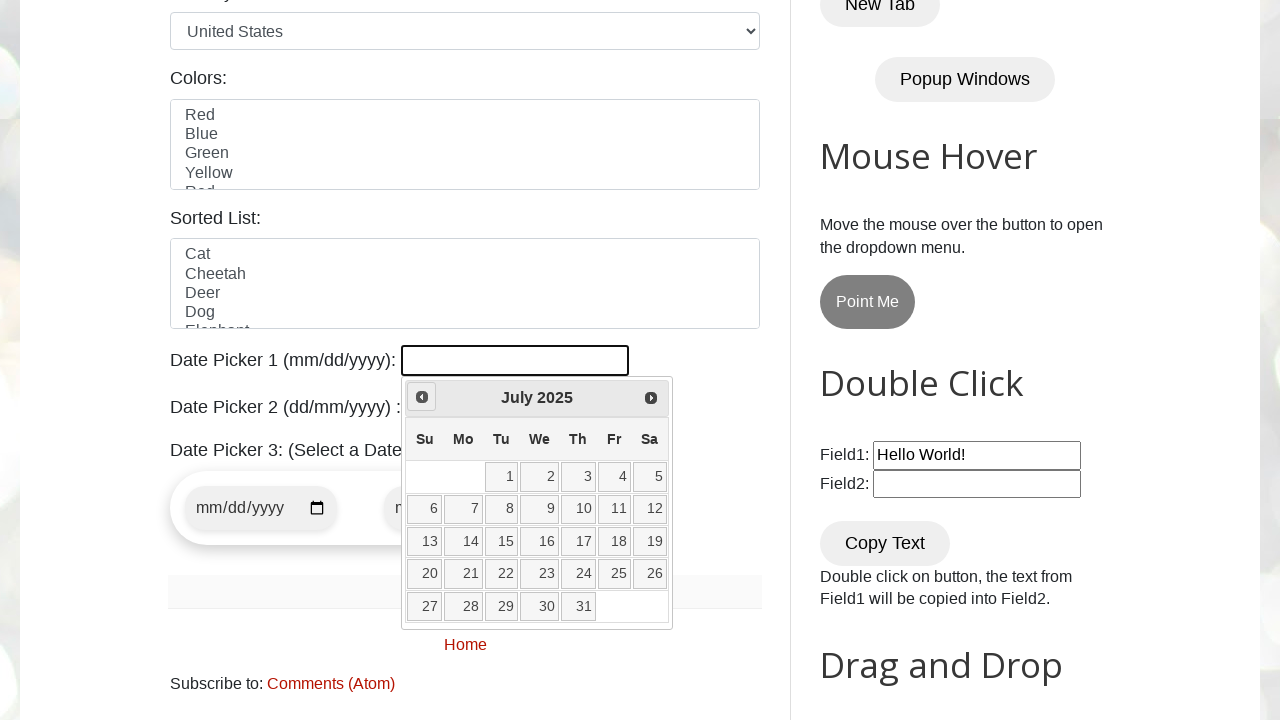

Retrieved current calendar year: 2025
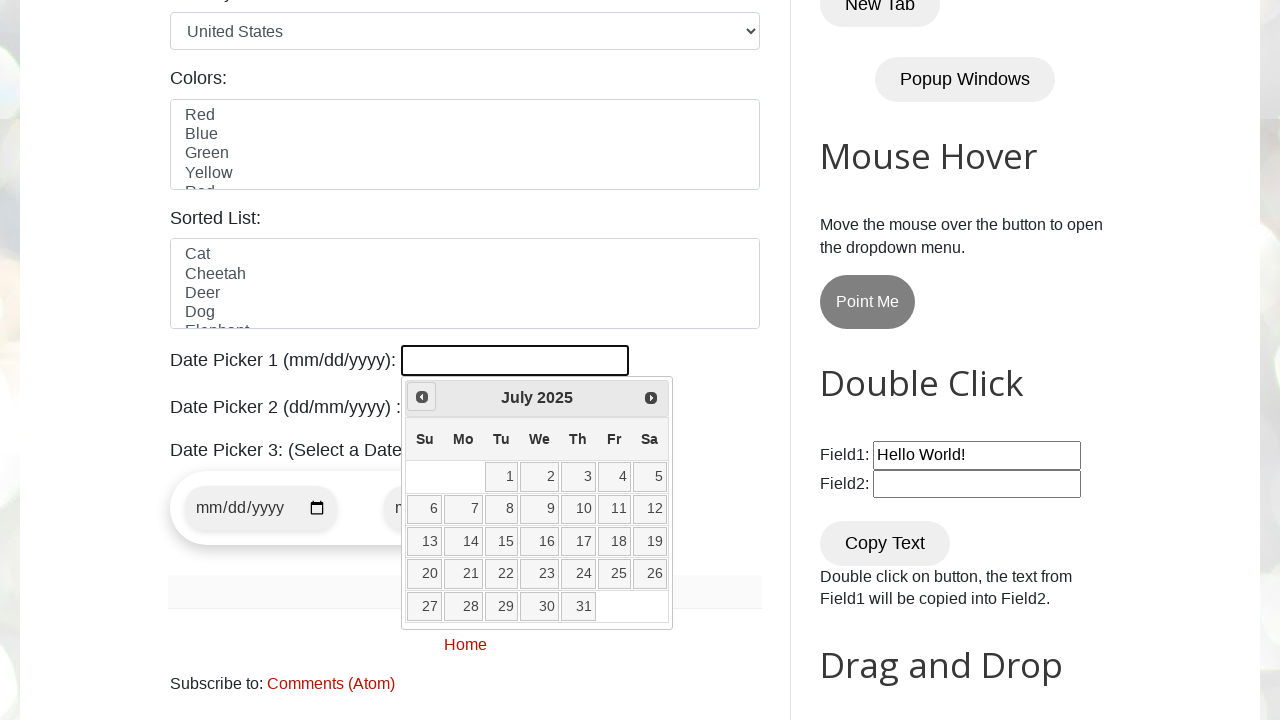

Clicked previous month button to navigate backwards at (422, 397) on .ui-datepicker-prev
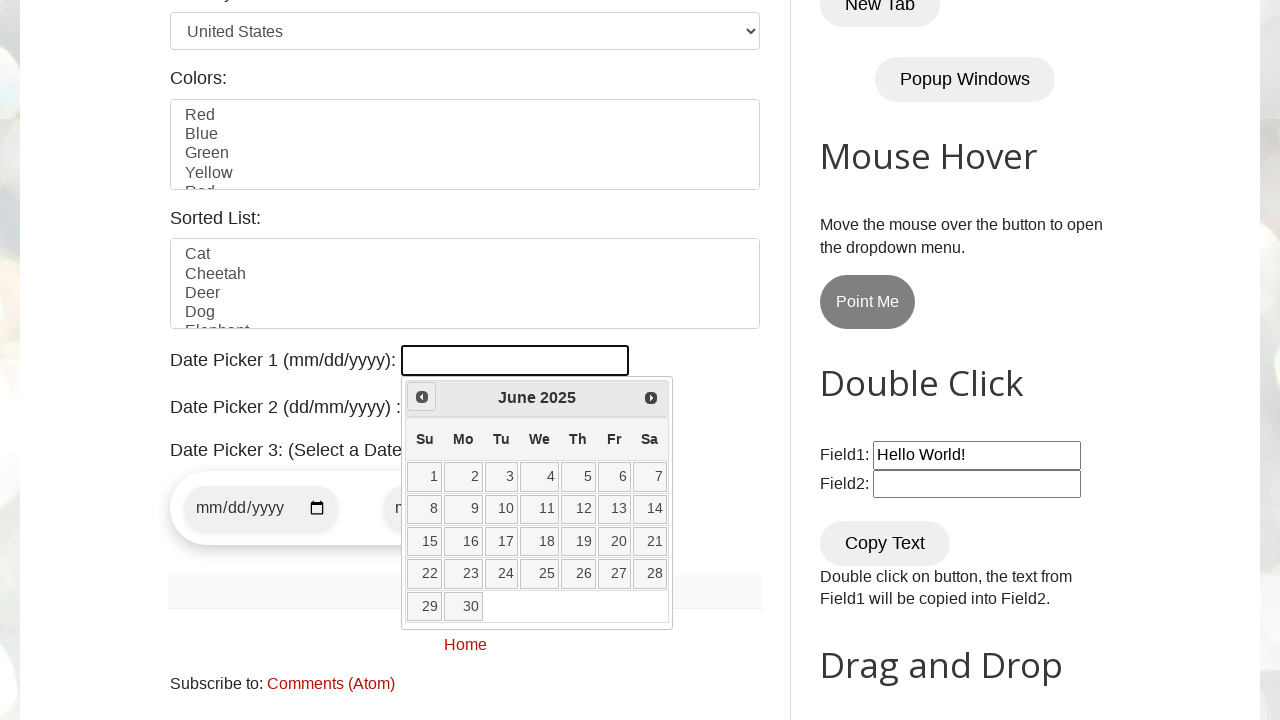

Retrieved current calendar month: June
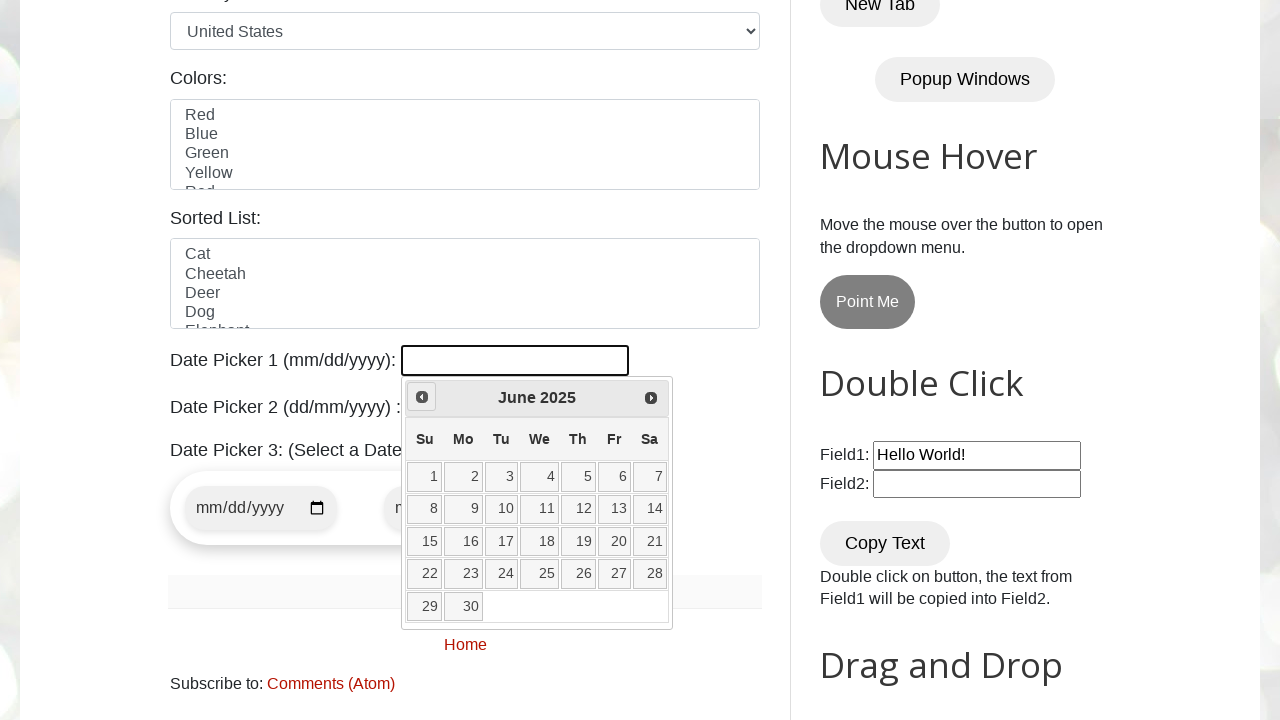

Retrieved current calendar year: 2025
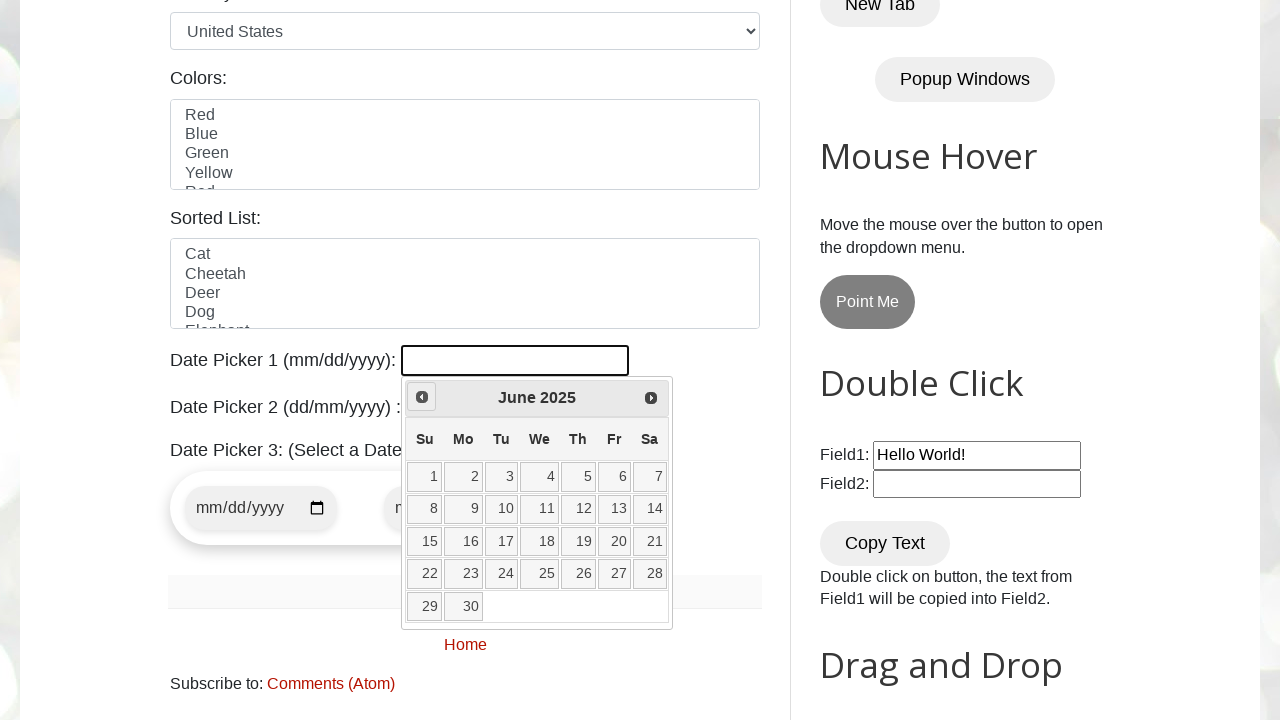

Clicked previous month button to navigate backwards at (422, 397) on .ui-datepicker-prev
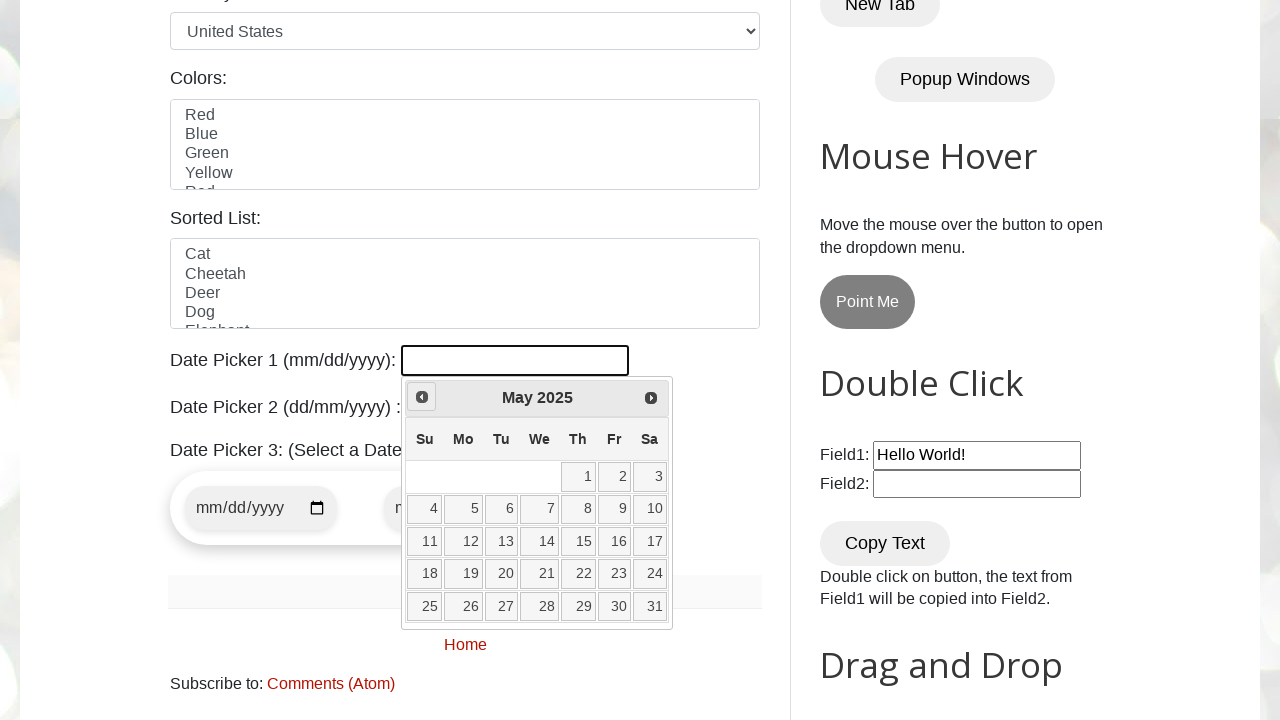

Retrieved current calendar month: May
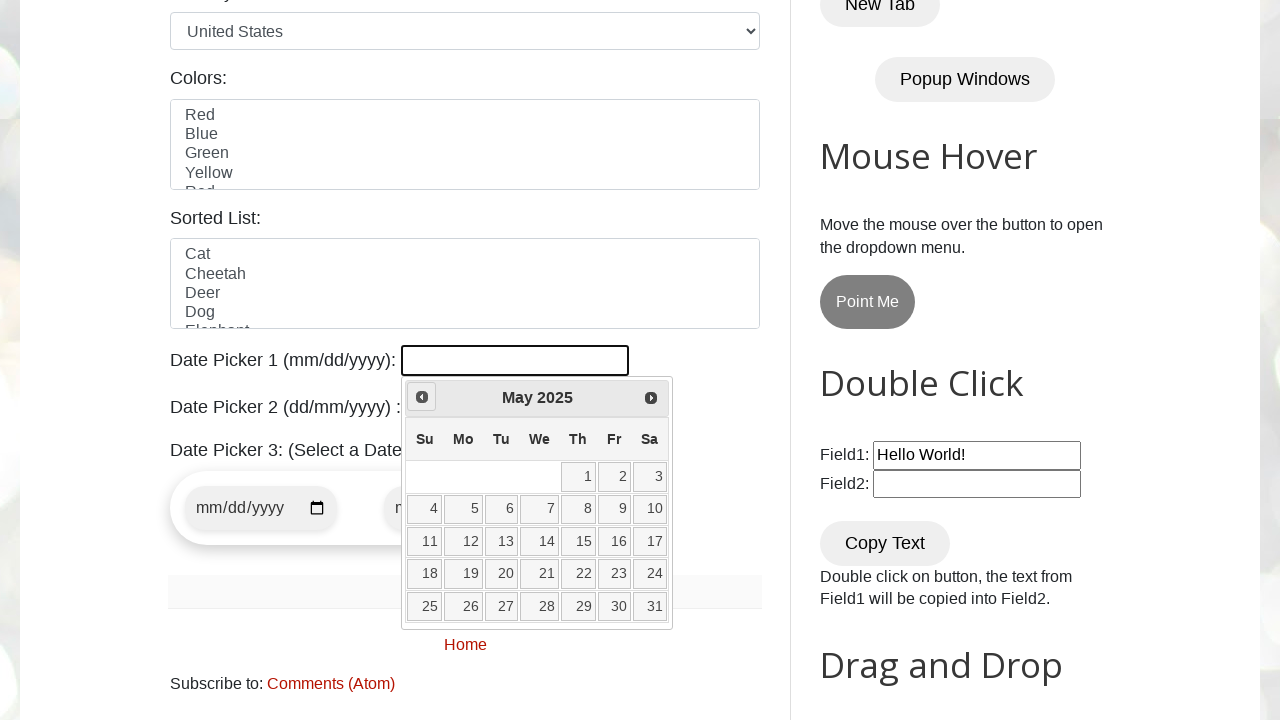

Retrieved current calendar year: 2025
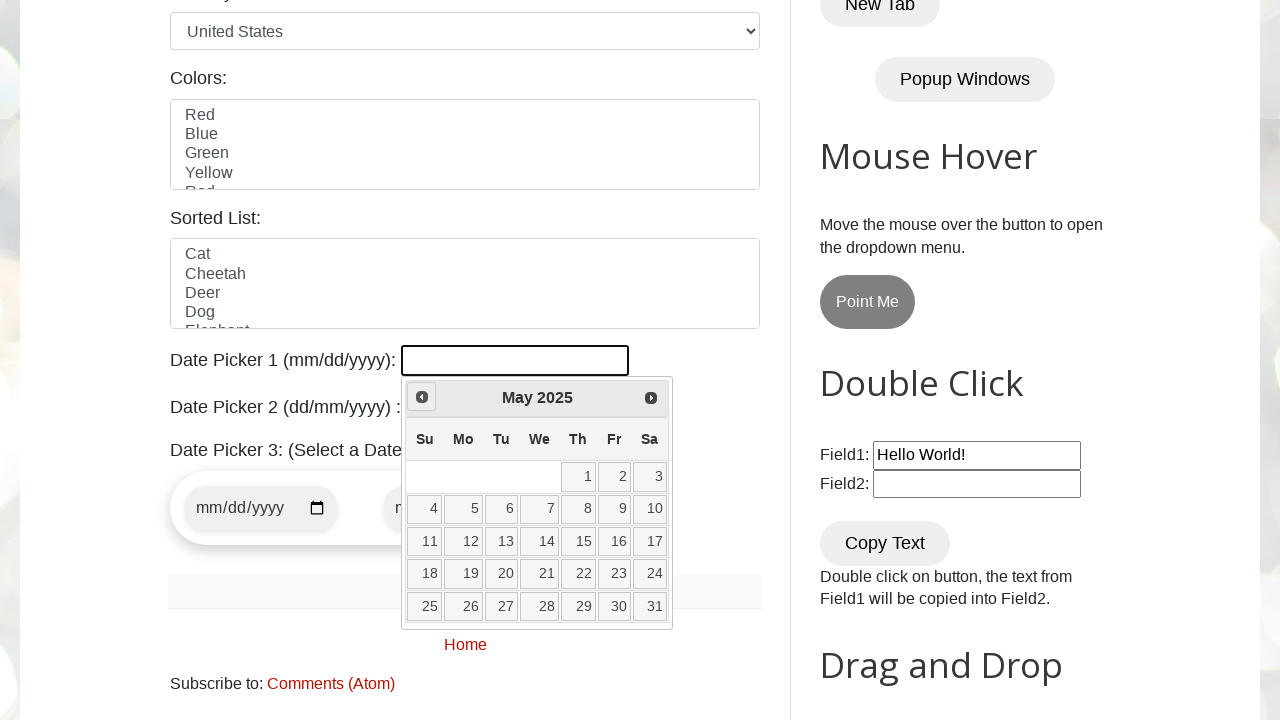

Clicked previous month button to navigate backwards at (422, 397) on .ui-datepicker-prev
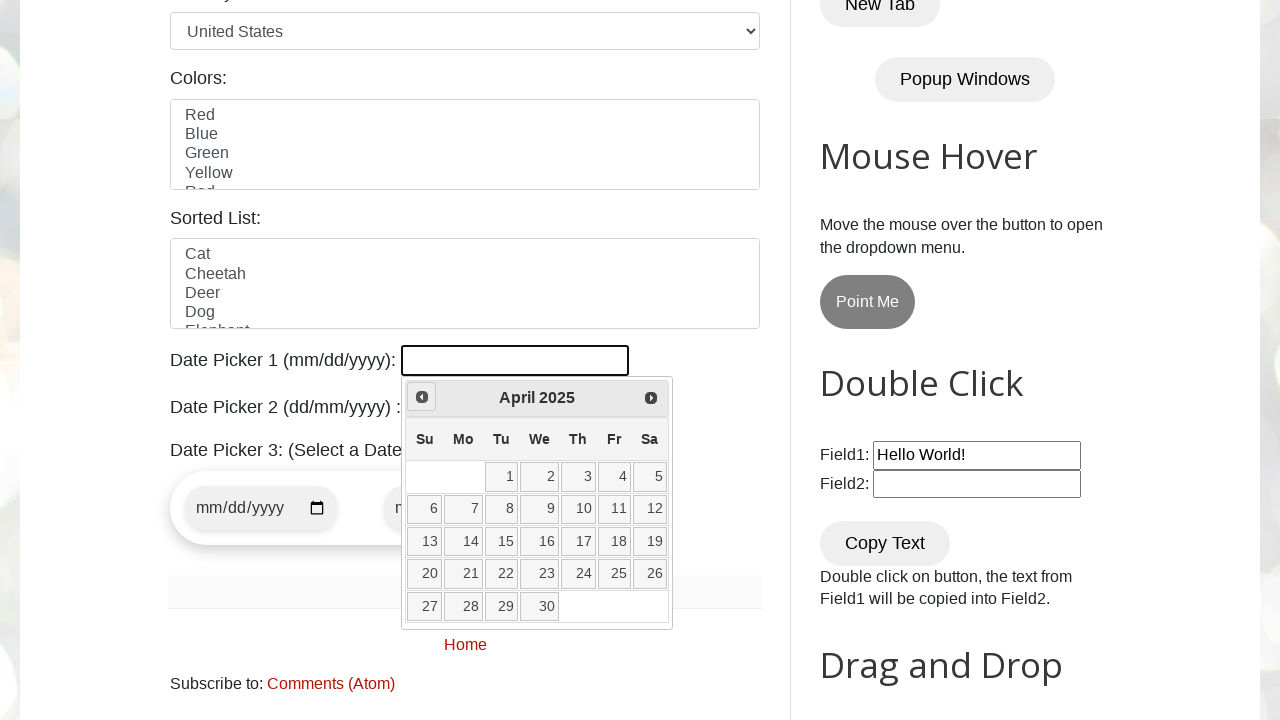

Retrieved current calendar month: April
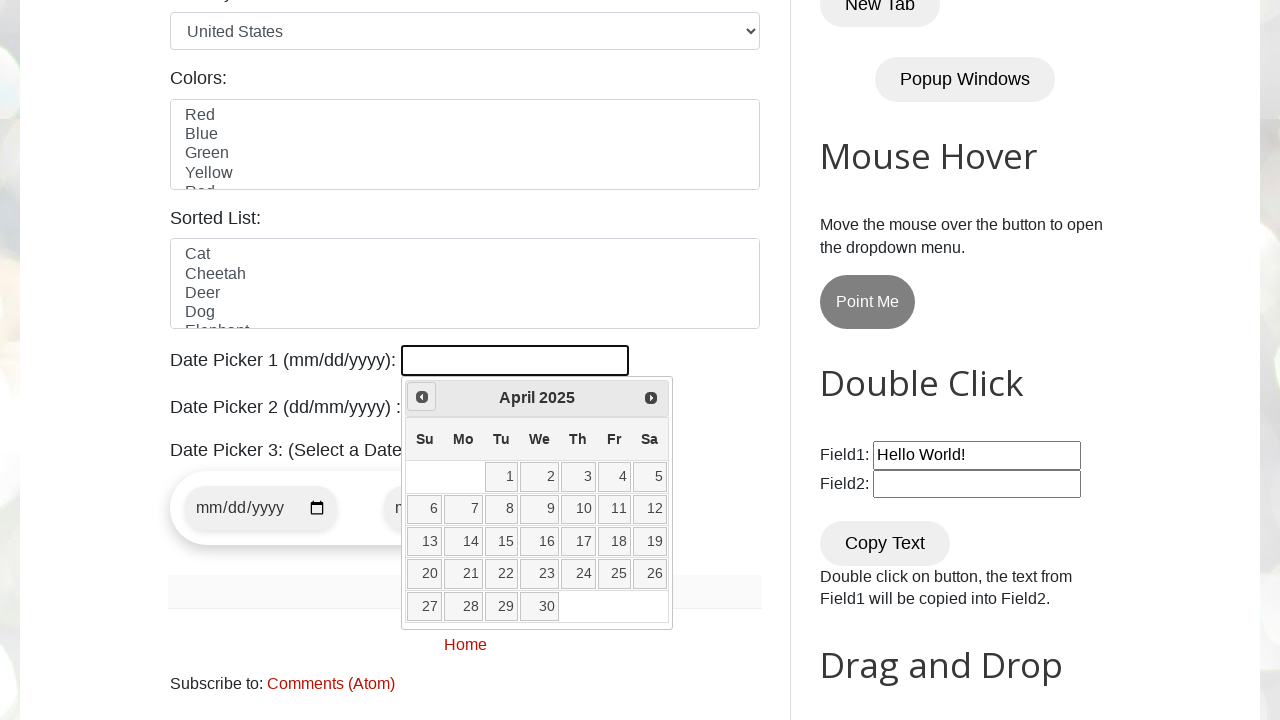

Retrieved current calendar year: 2025
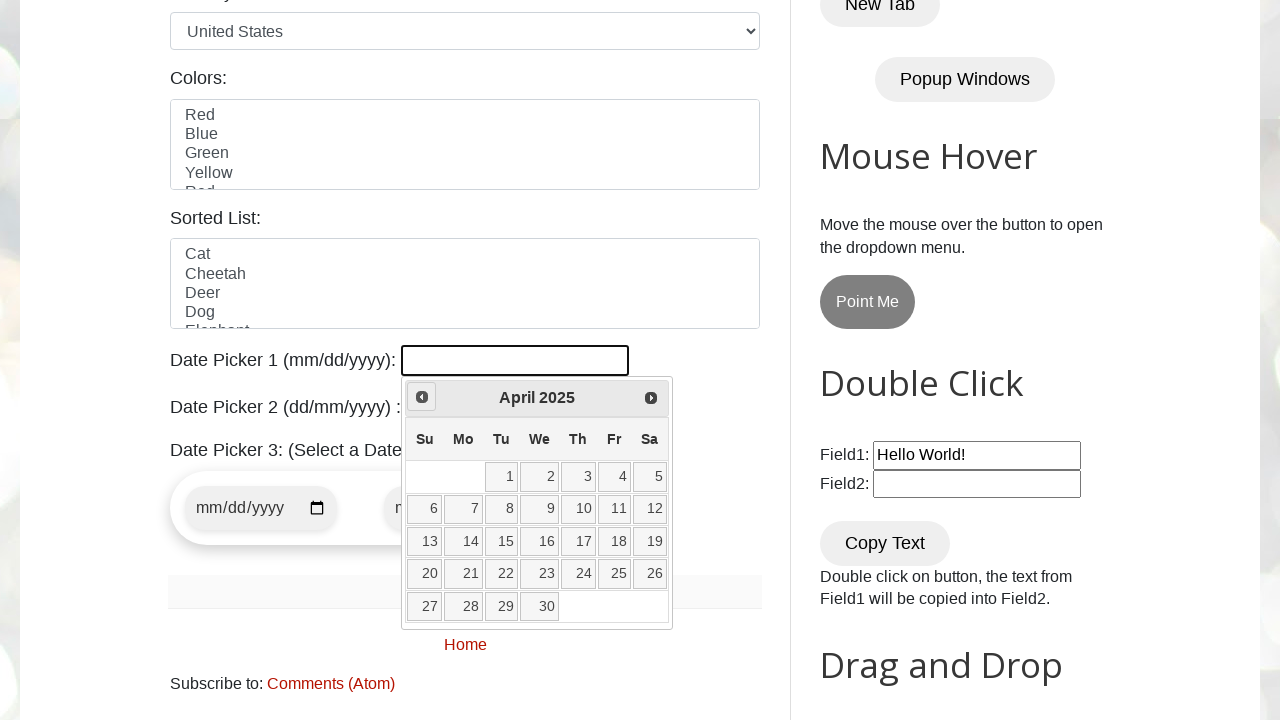

Reached target month/year: April 2025
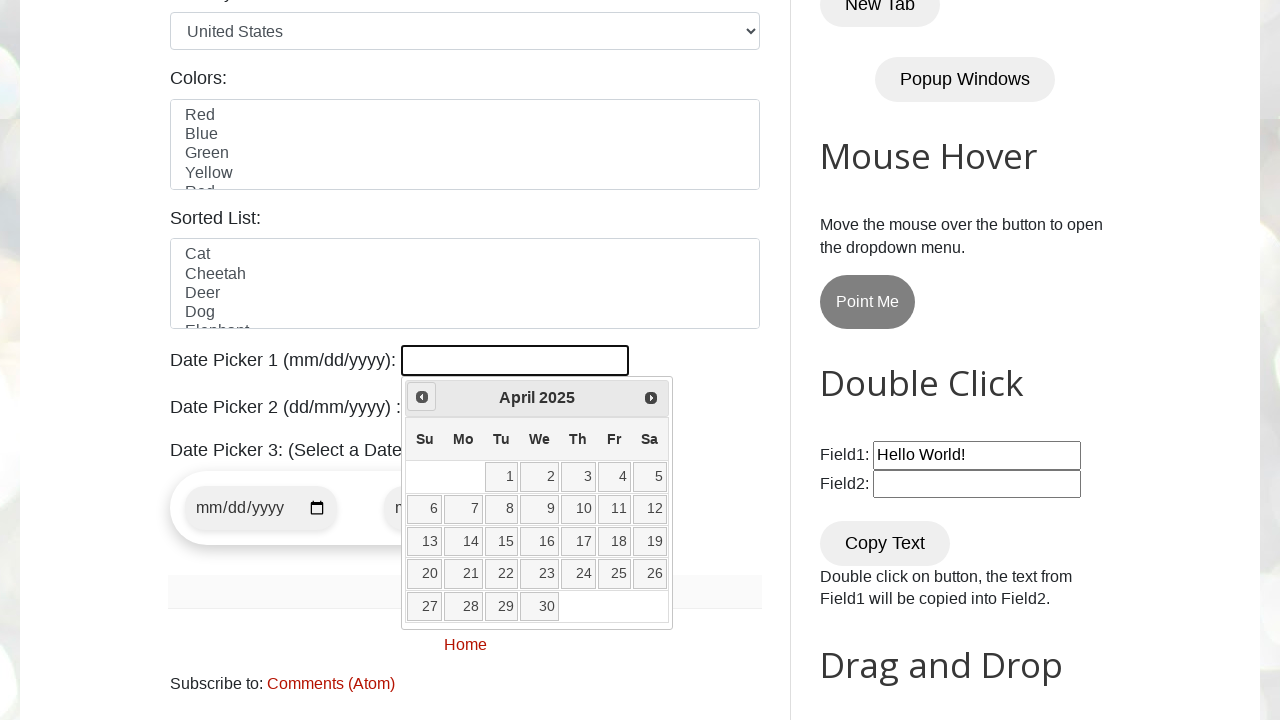

Selected date 23 from the calendar at (540, 574) on //td[@data-handler="selectDay"]/a[text()='23']
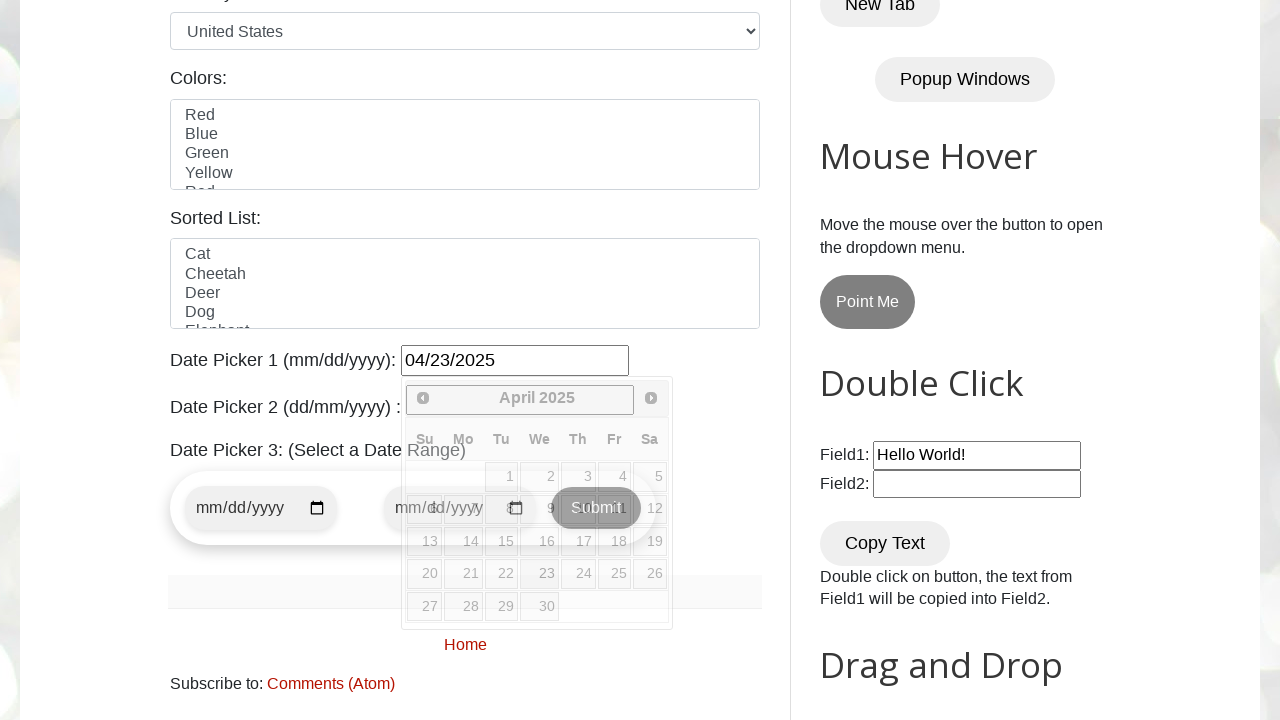

Waited for date selection to complete
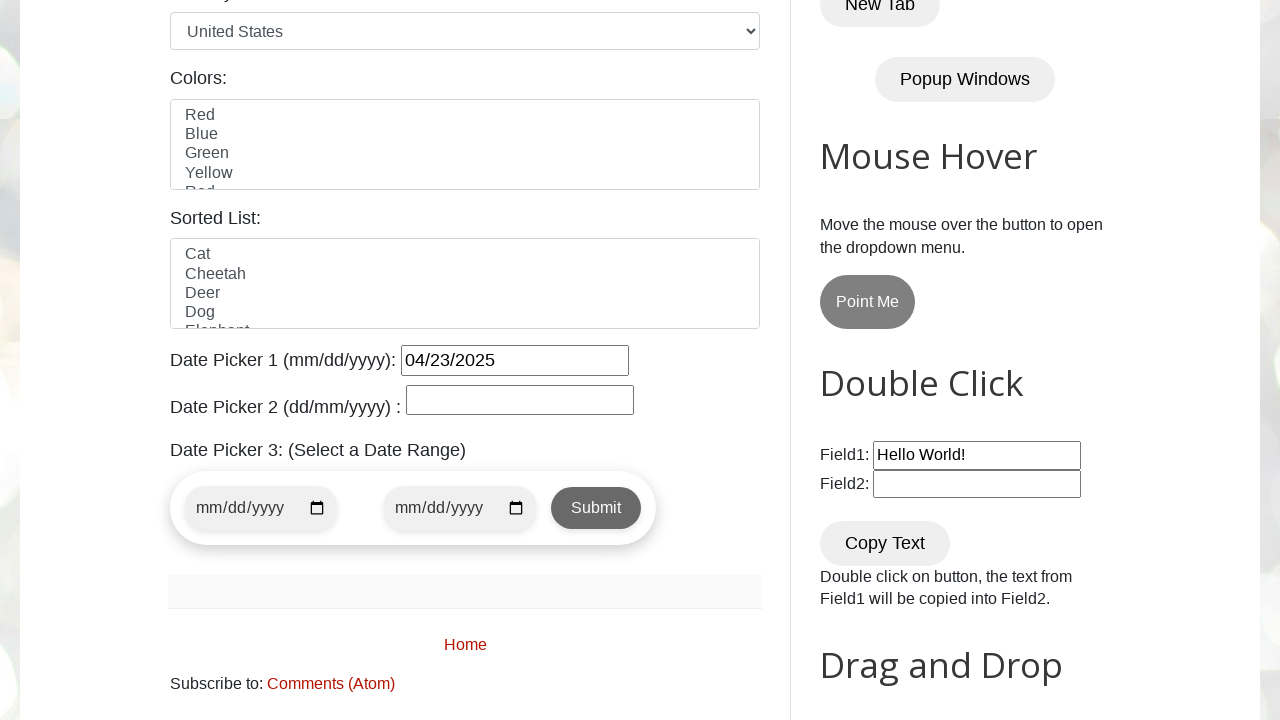

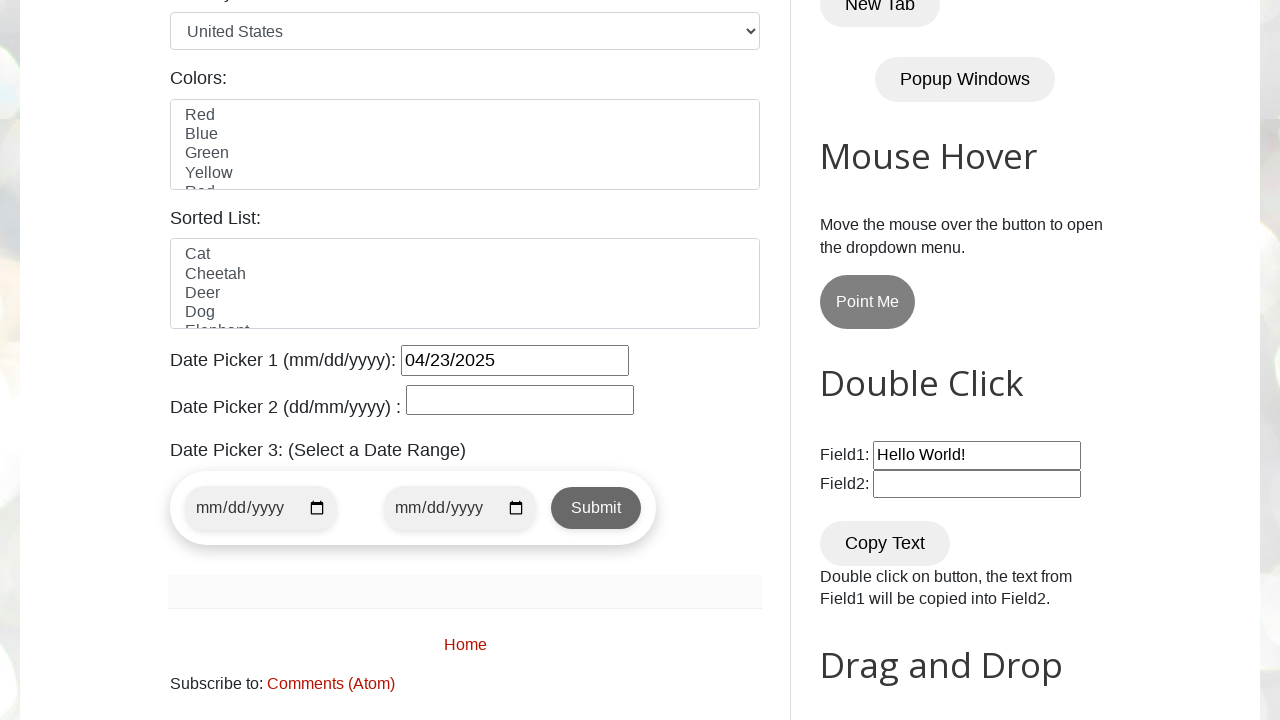